Generates Lorem Ipsum text 10 times, counts paragraphs containing "lorem" in each iteration, and verifies the average count is at least 2

Starting URL: https://lipsum.com

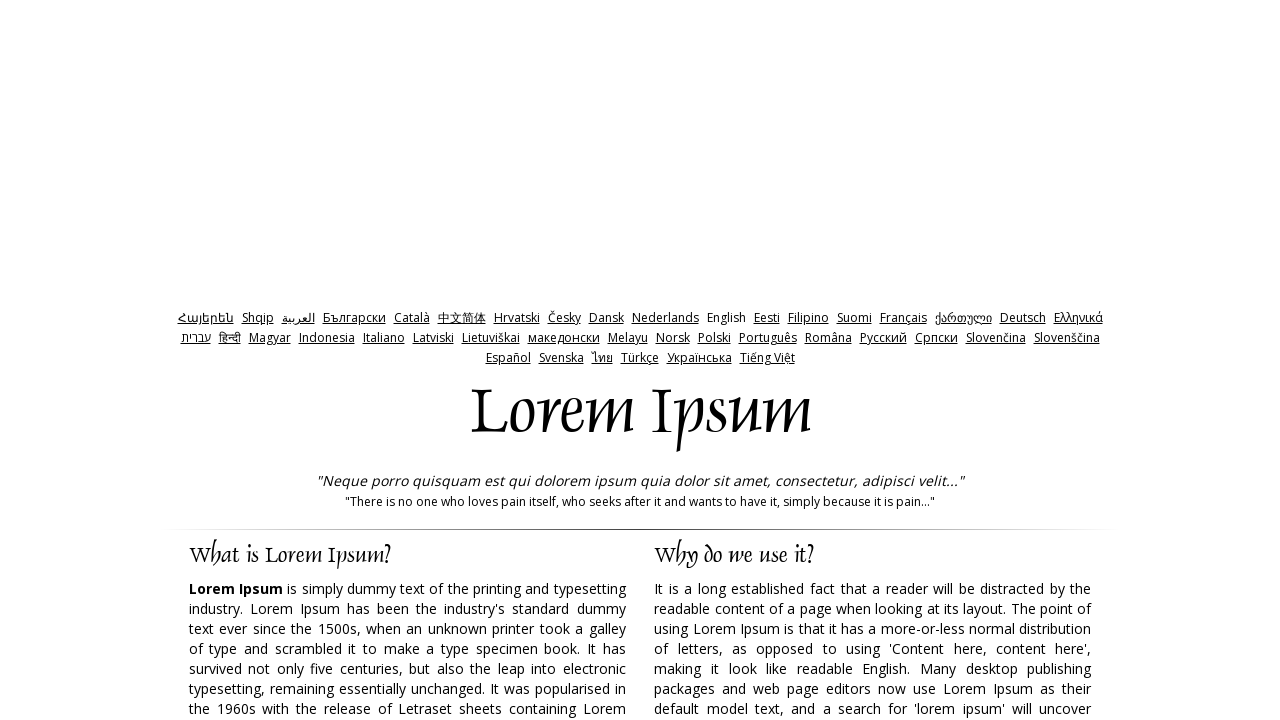

Clicked generate button for iteration 1 at (958, 361) on xpath=//input[@id='generate']
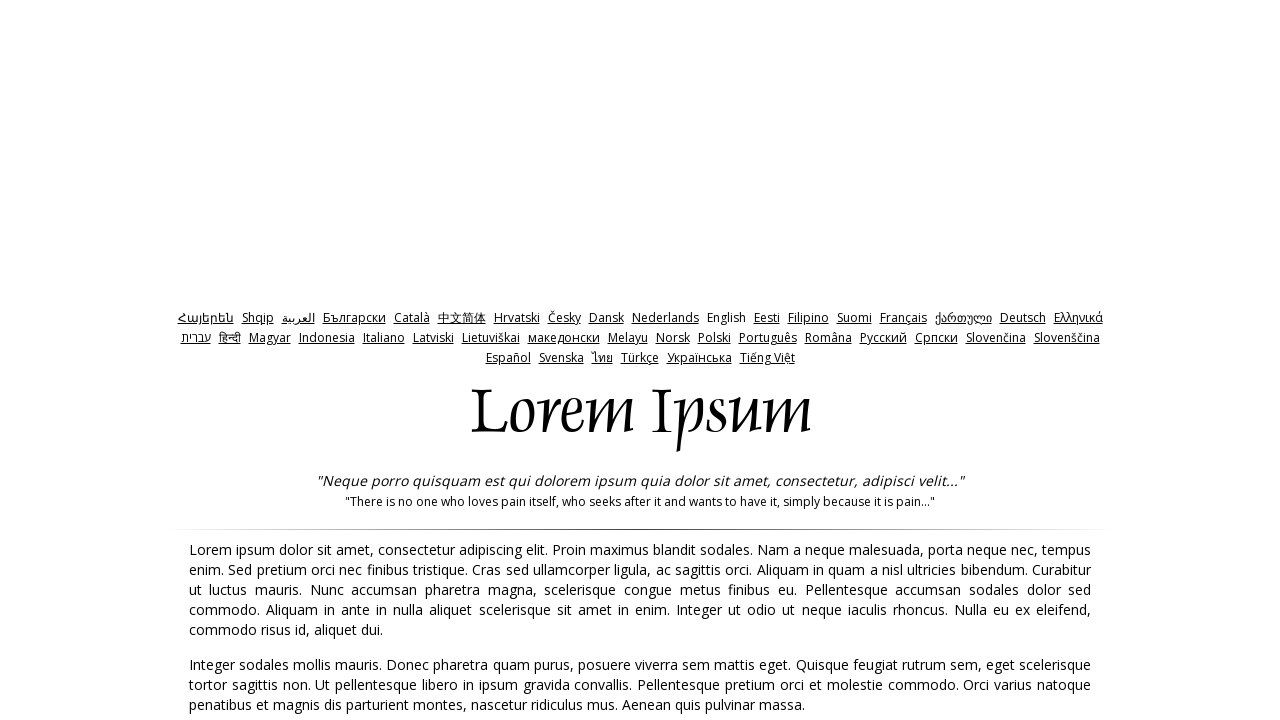

Page load completed for iteration 1
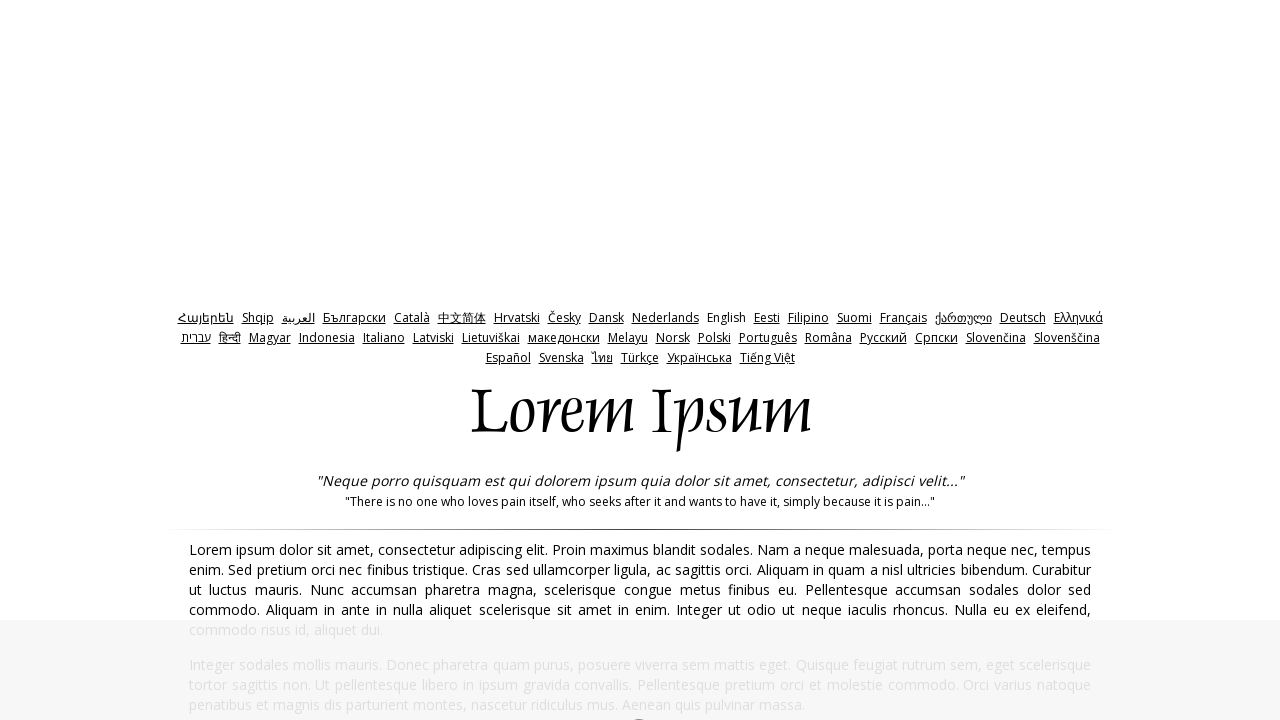

Lorem Ipsum paragraphs loaded for iteration 1
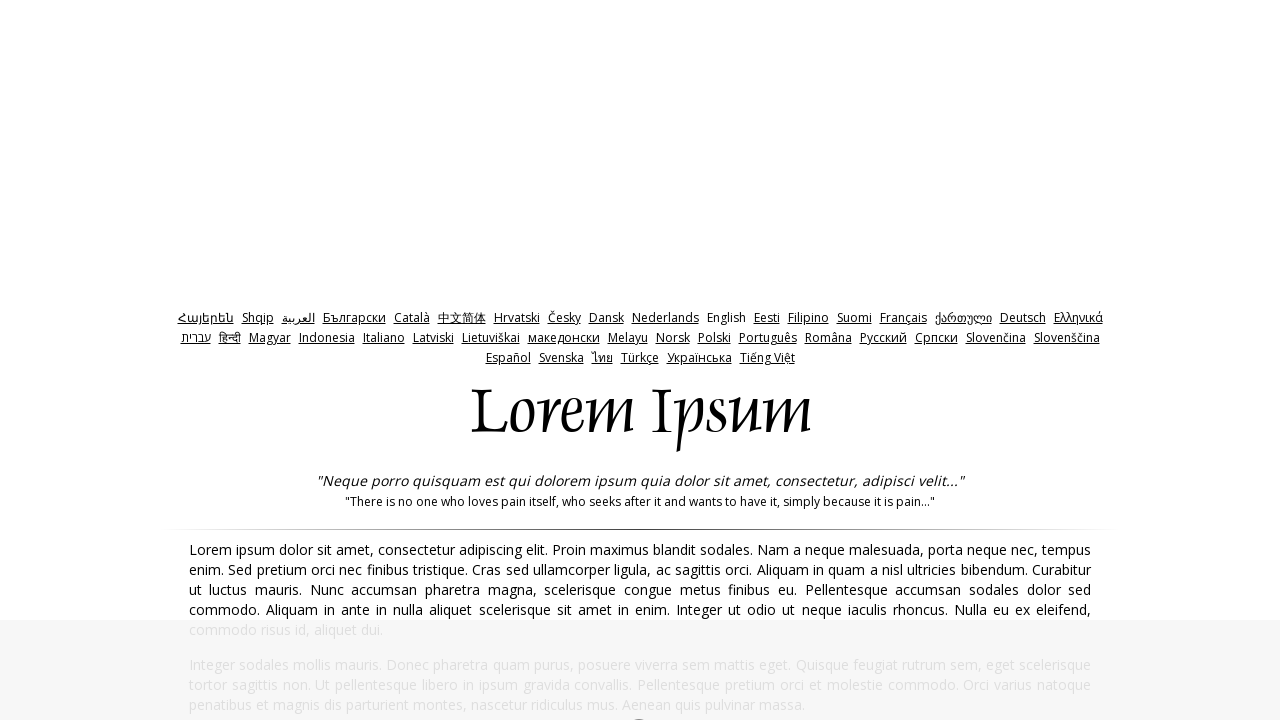

Counted 2 paragraphs containing 'lorem' in iteration 1
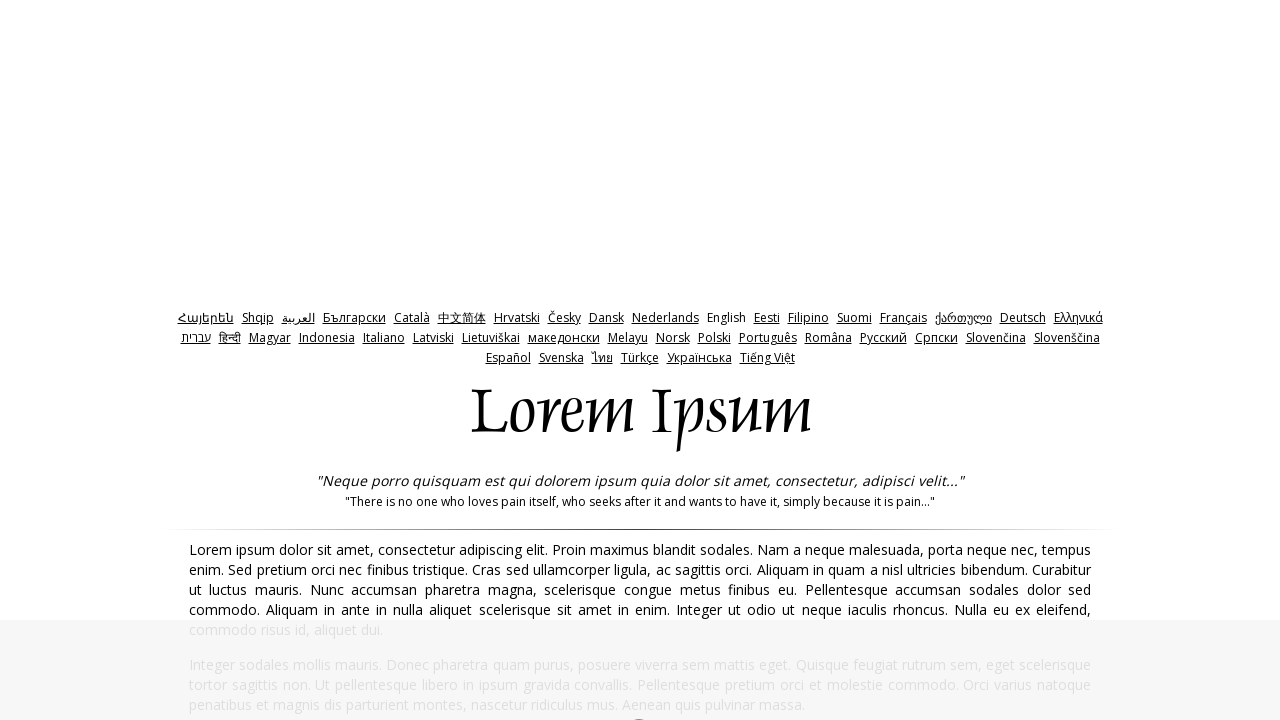

Navigated back from iteration 1, running average count: 2
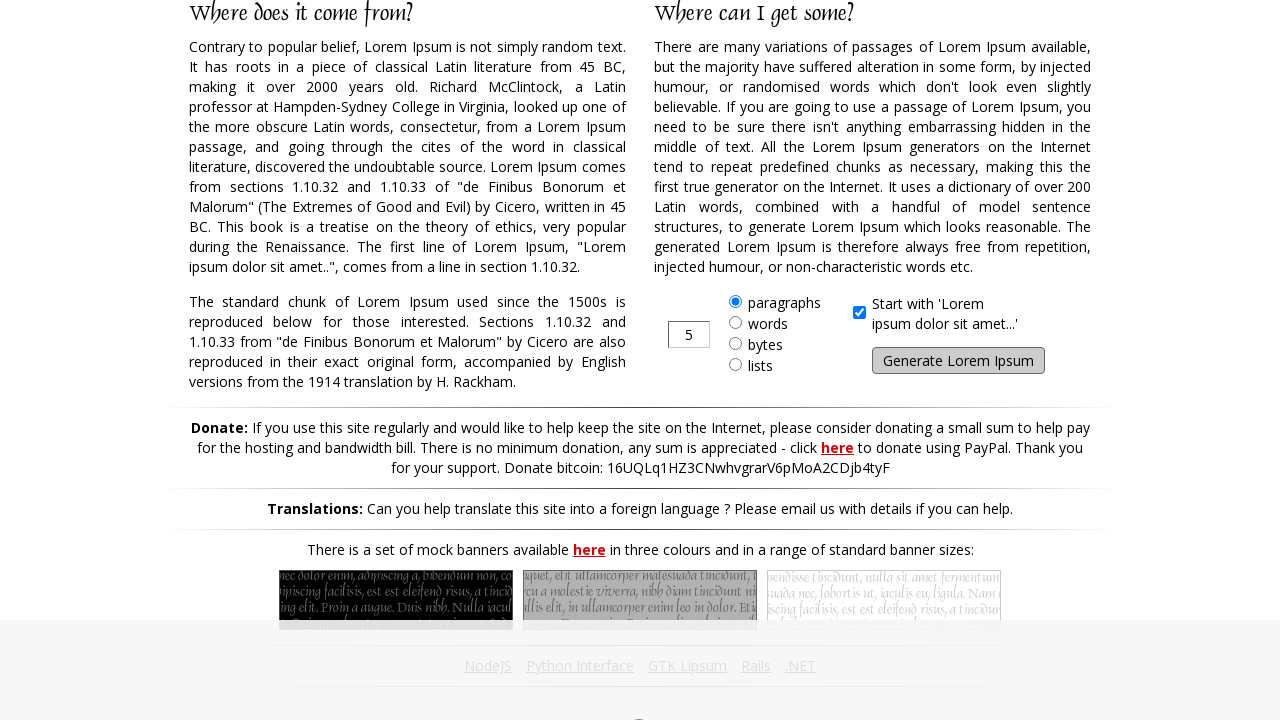

Clicked generate button for iteration 2 at (958, 361) on xpath=//input[@id='generate']
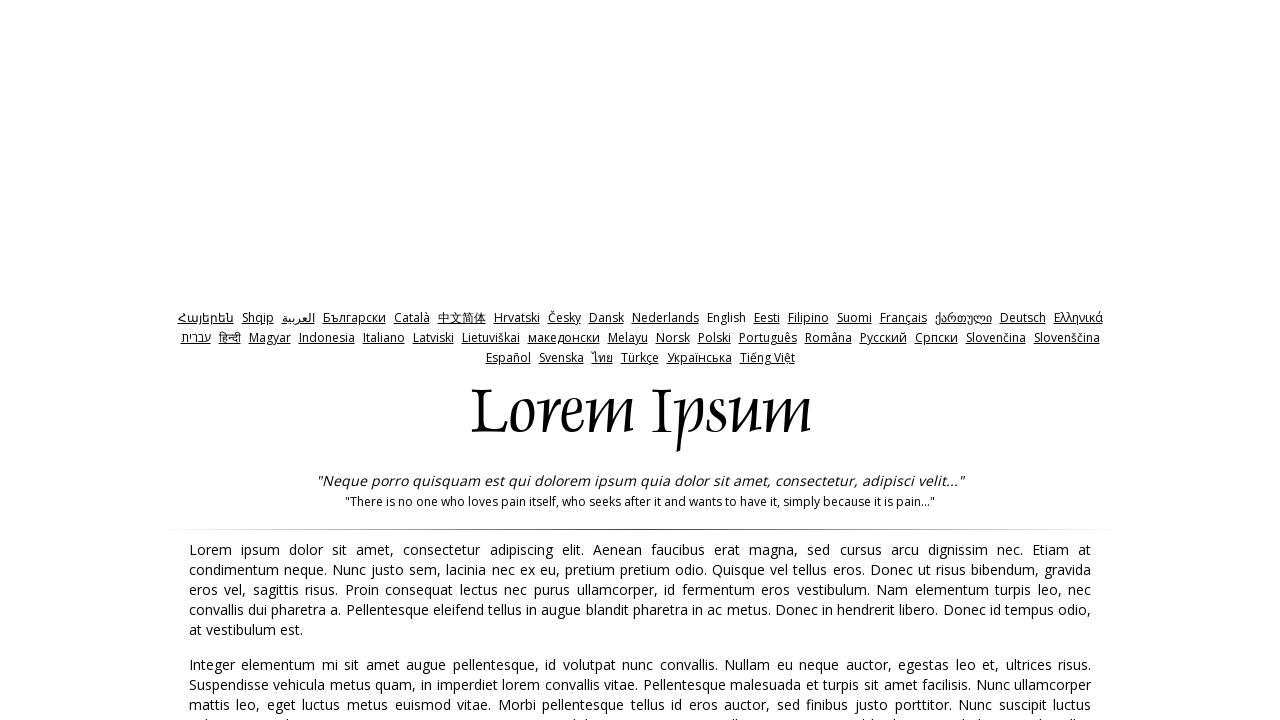

Page load completed for iteration 2
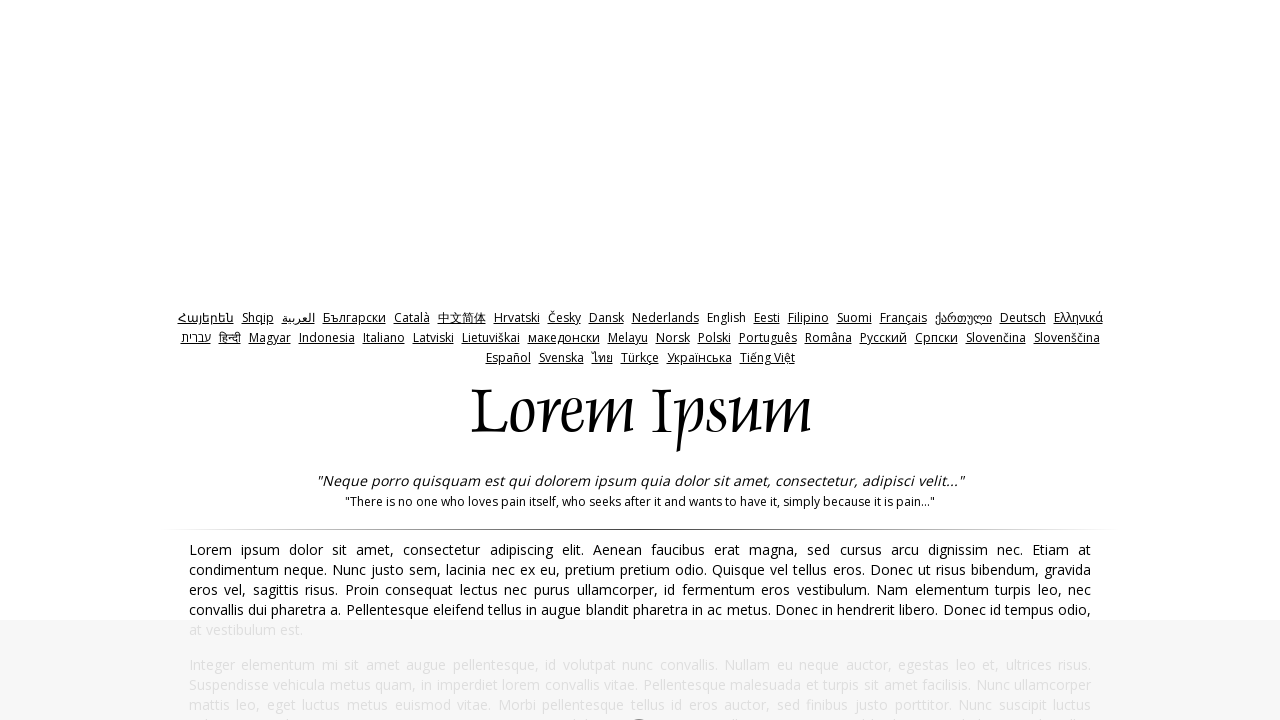

Lorem Ipsum paragraphs loaded for iteration 2
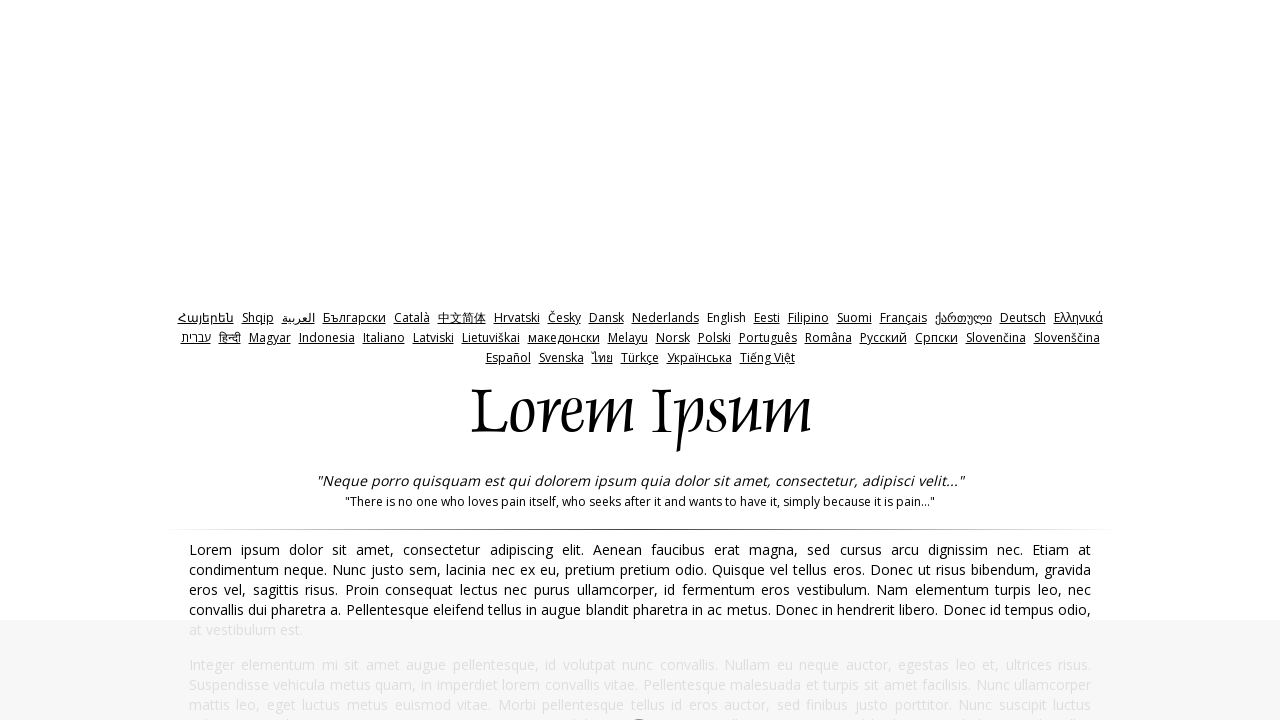

Counted 3 paragraphs containing 'lorem' in iteration 2
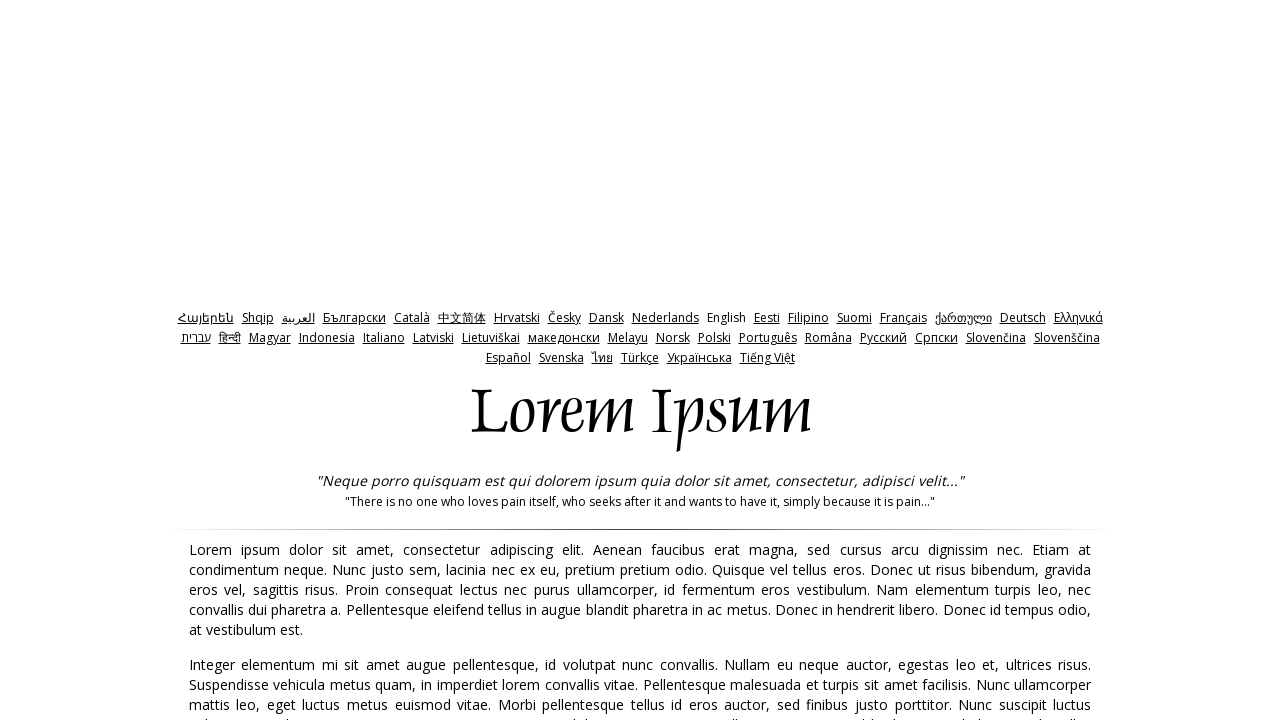

Navigated back from iteration 2, running average count: 2
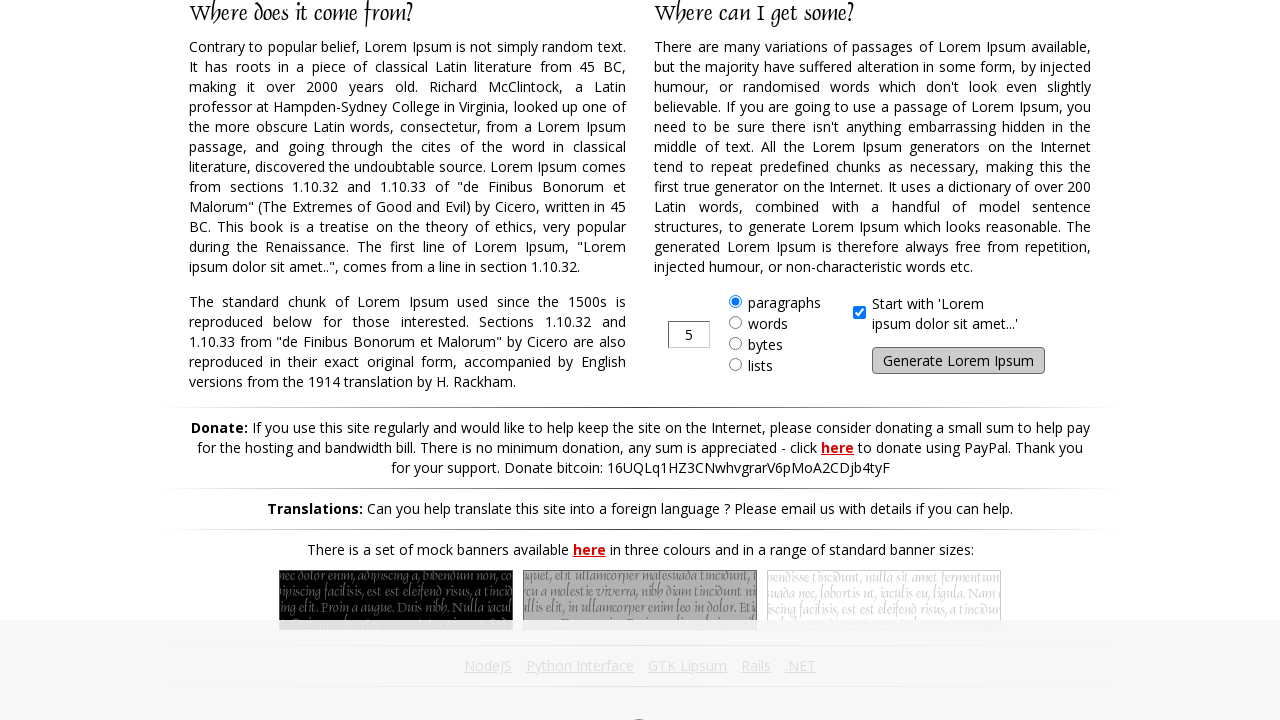

Clicked generate button for iteration 3 at (958, 361) on xpath=//input[@id='generate']
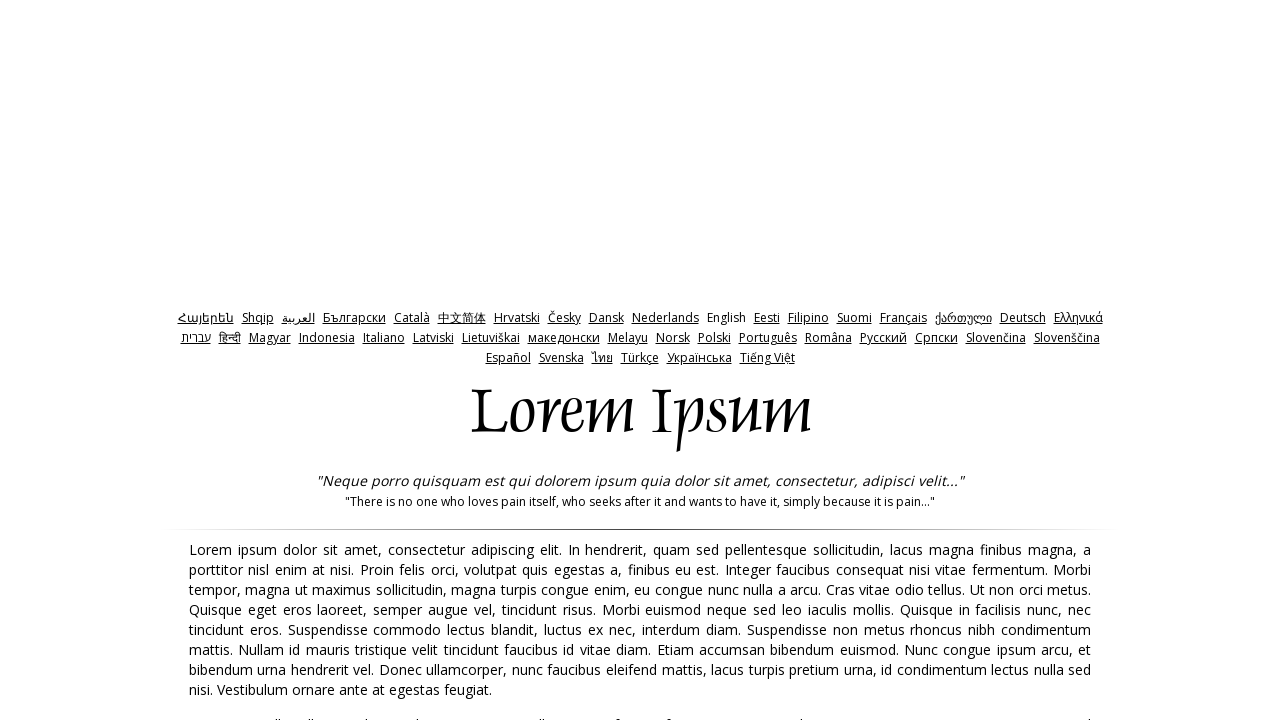

Page load completed for iteration 3
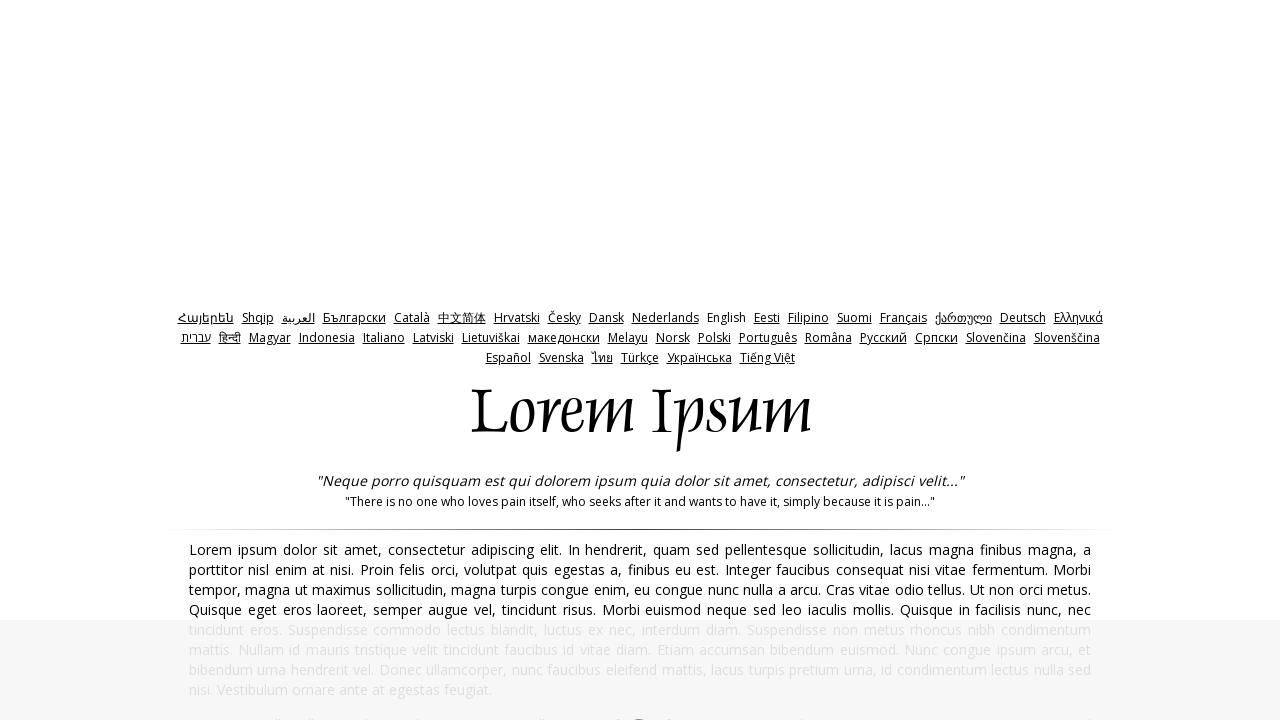

Lorem Ipsum paragraphs loaded for iteration 3
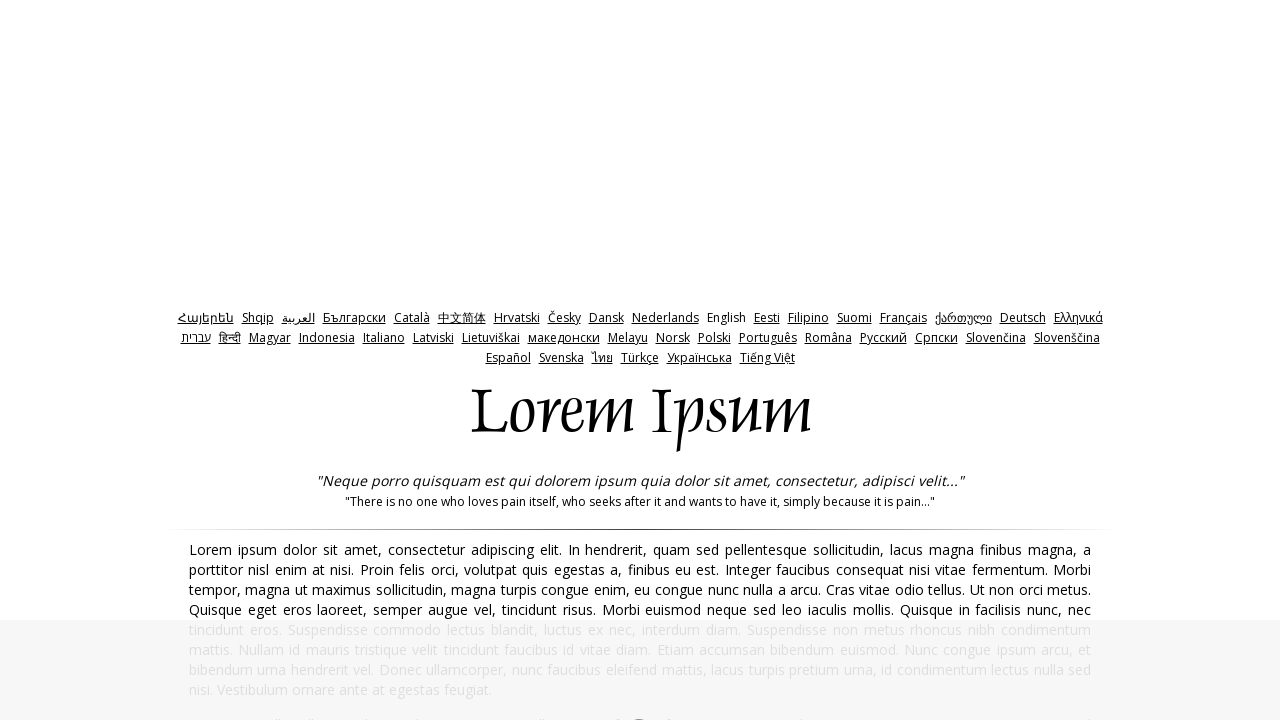

Counted 2 paragraphs containing 'lorem' in iteration 3
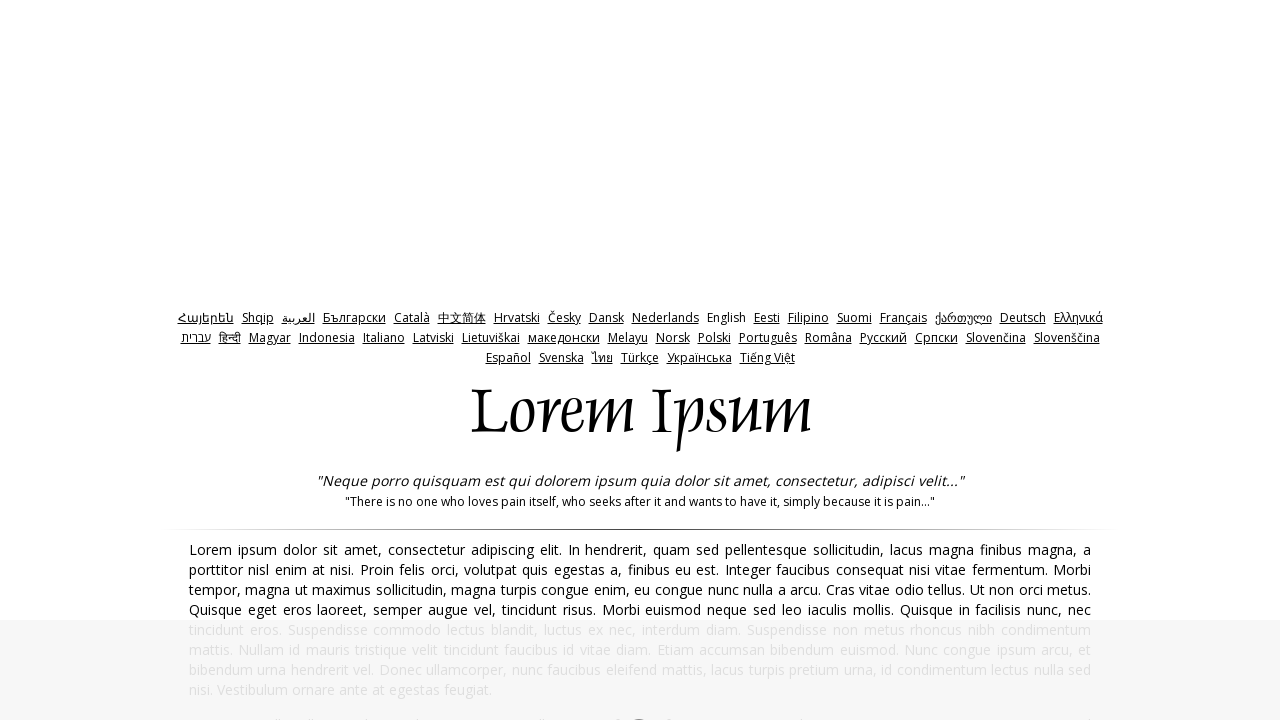

Navigated back from iteration 3, running average count: 2
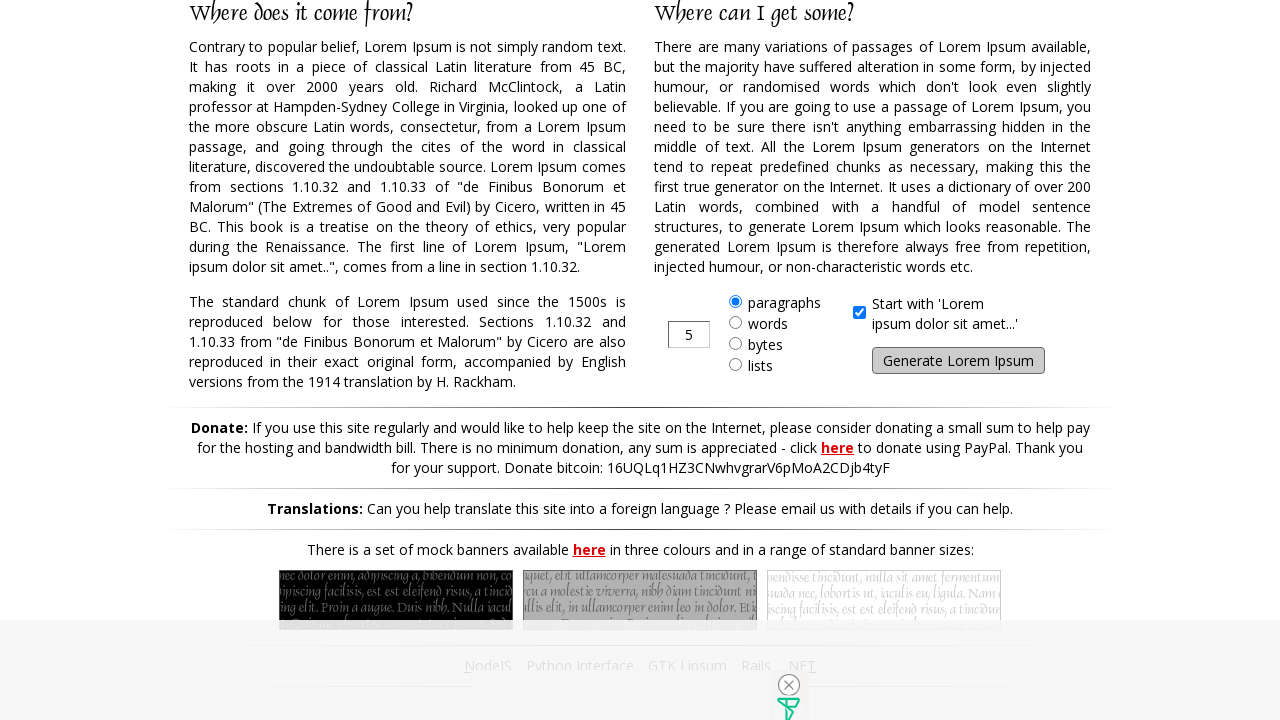

Clicked generate button for iteration 4 at (958, 361) on xpath=//input[@id='generate']
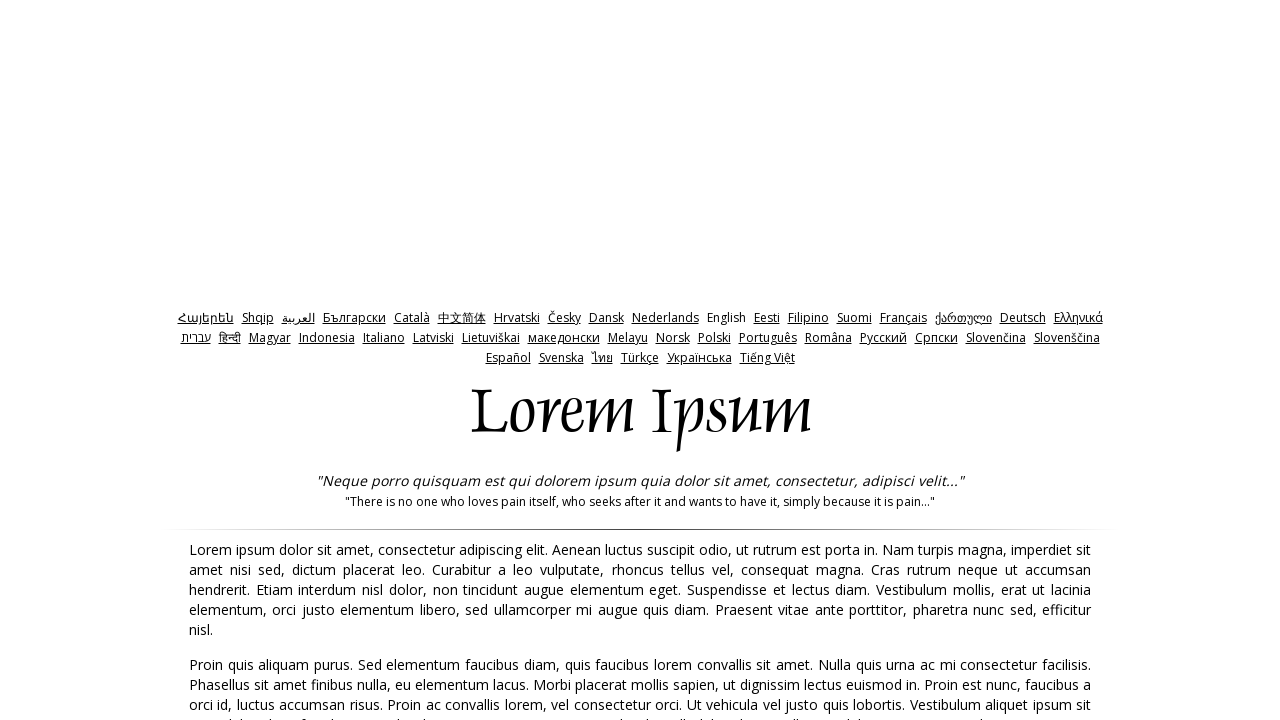

Page load completed for iteration 4
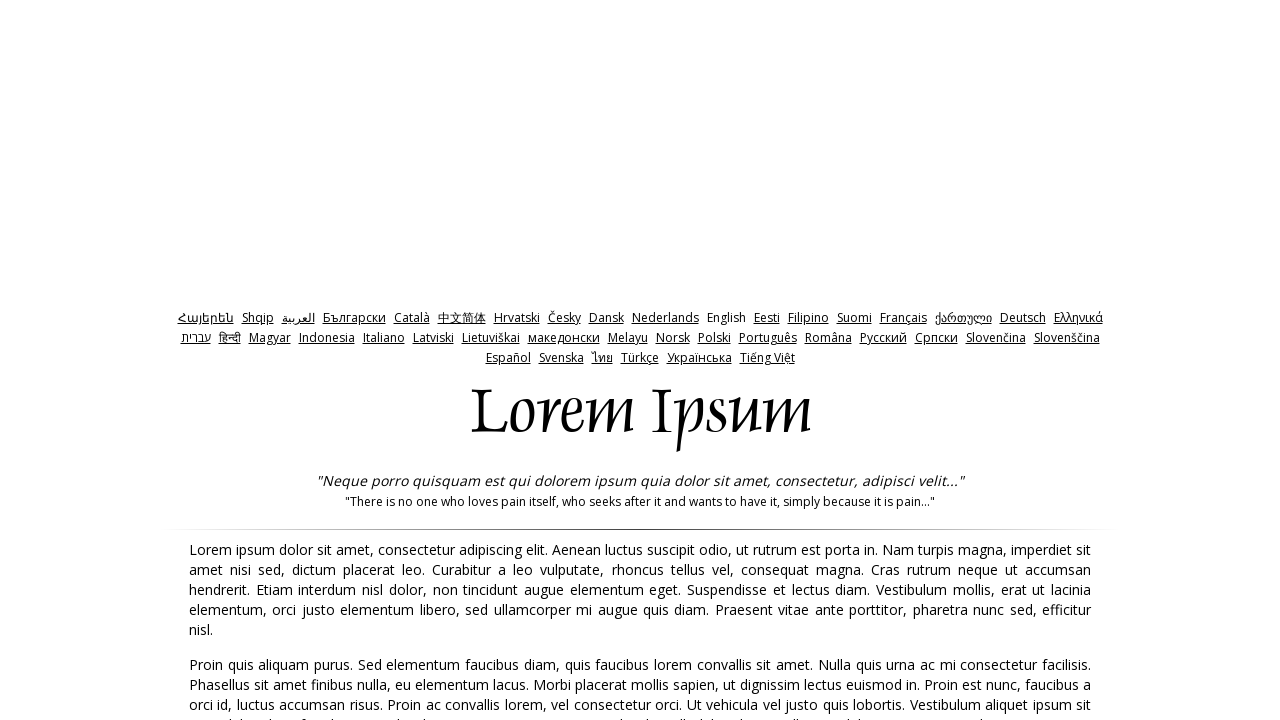

Lorem Ipsum paragraphs loaded for iteration 4
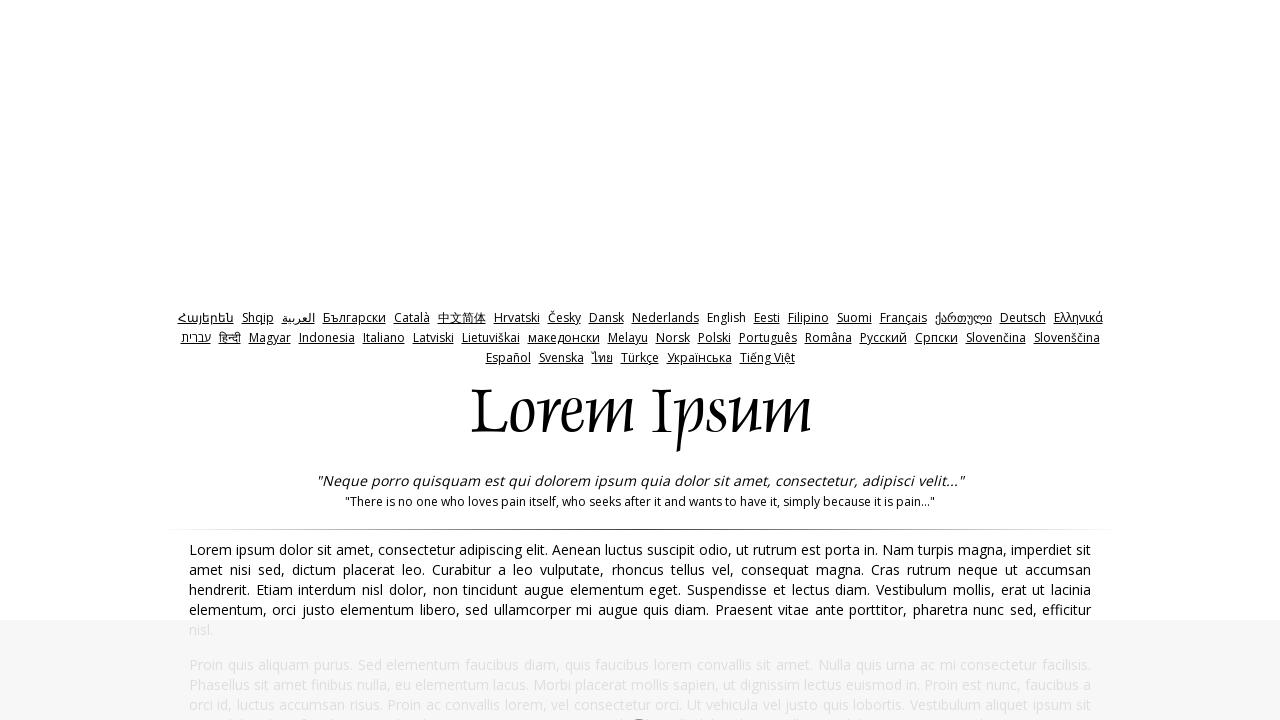

Counted 4 paragraphs containing 'lorem' in iteration 4
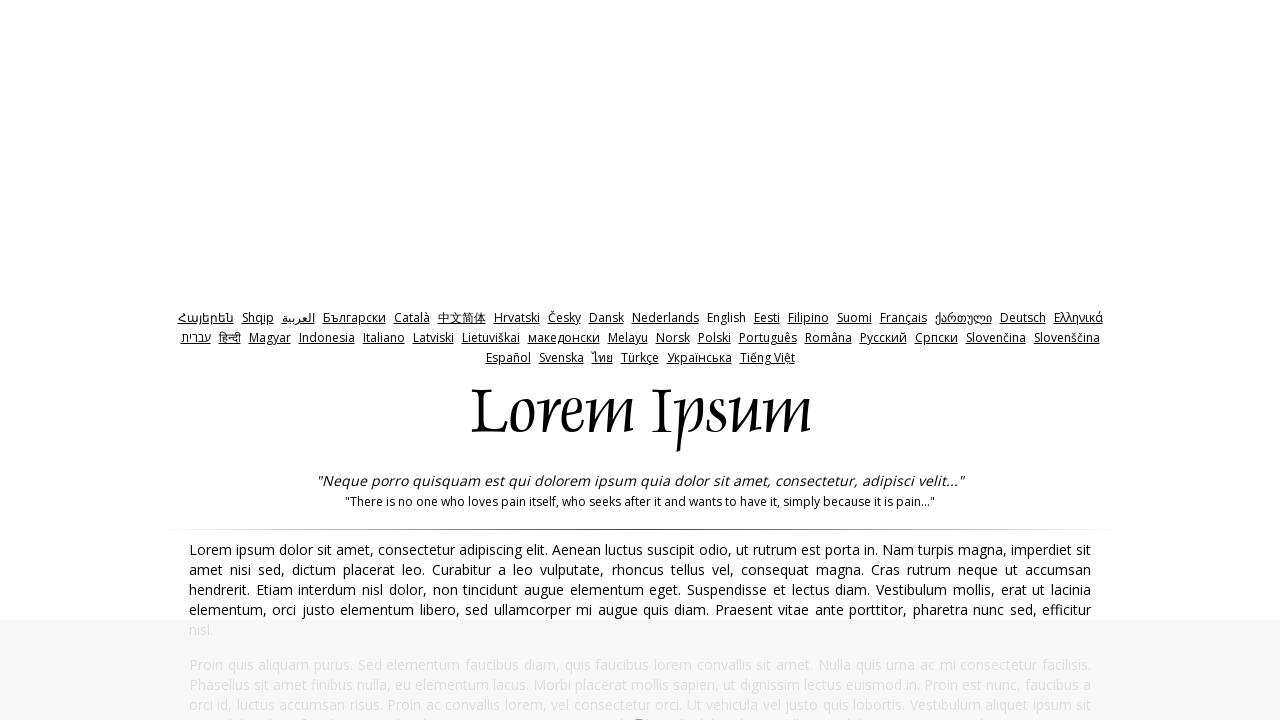

Navigated back from iteration 4, running average count: 2
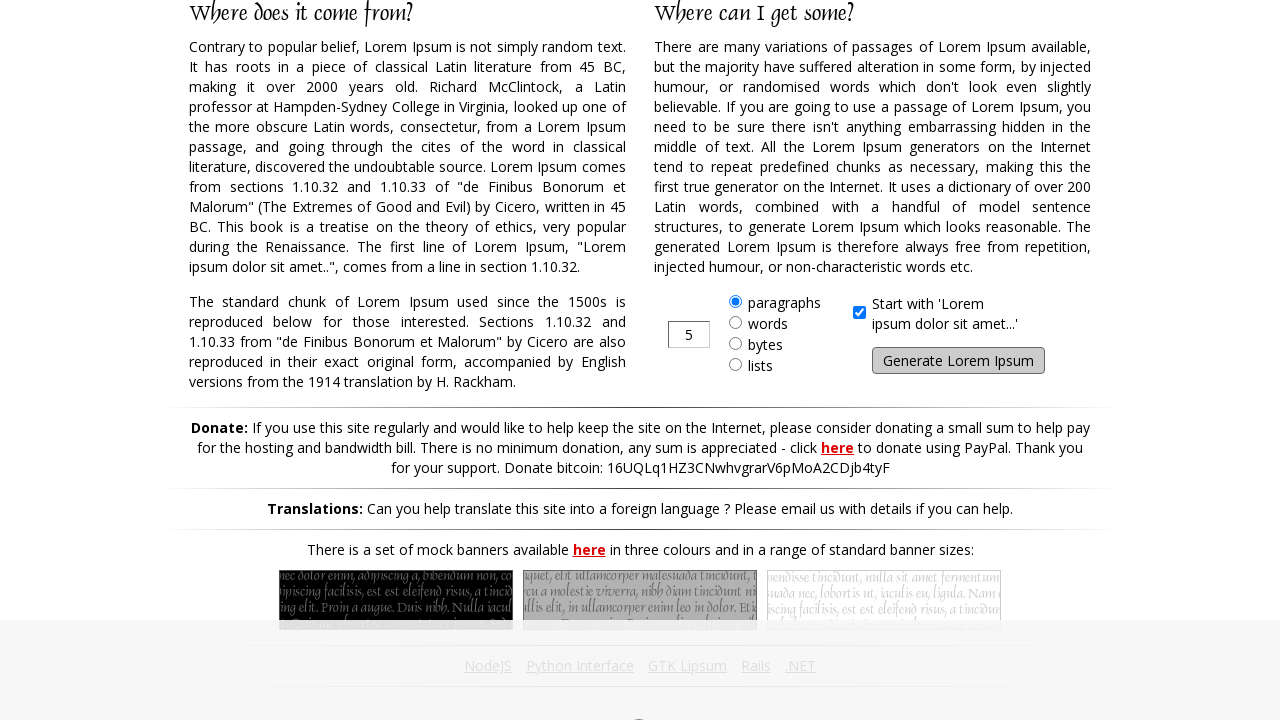

Clicked generate button for iteration 5 at (958, 361) on xpath=//input[@id='generate']
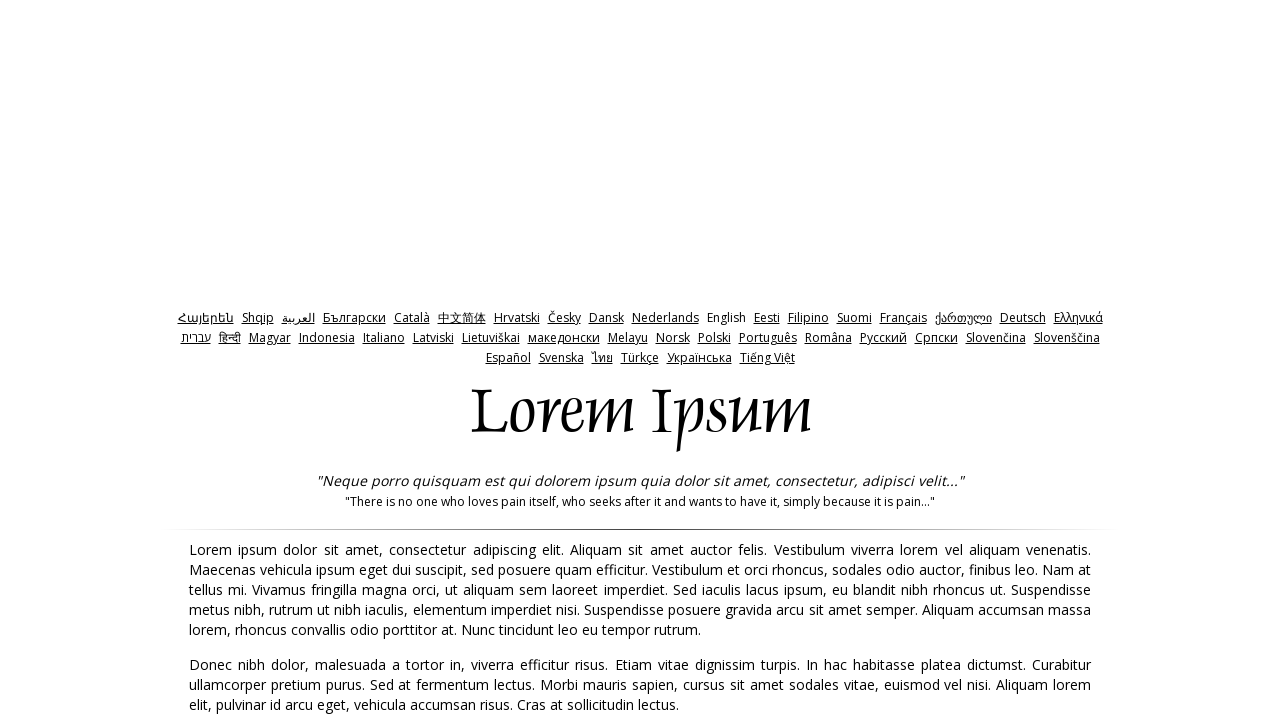

Page load completed for iteration 5
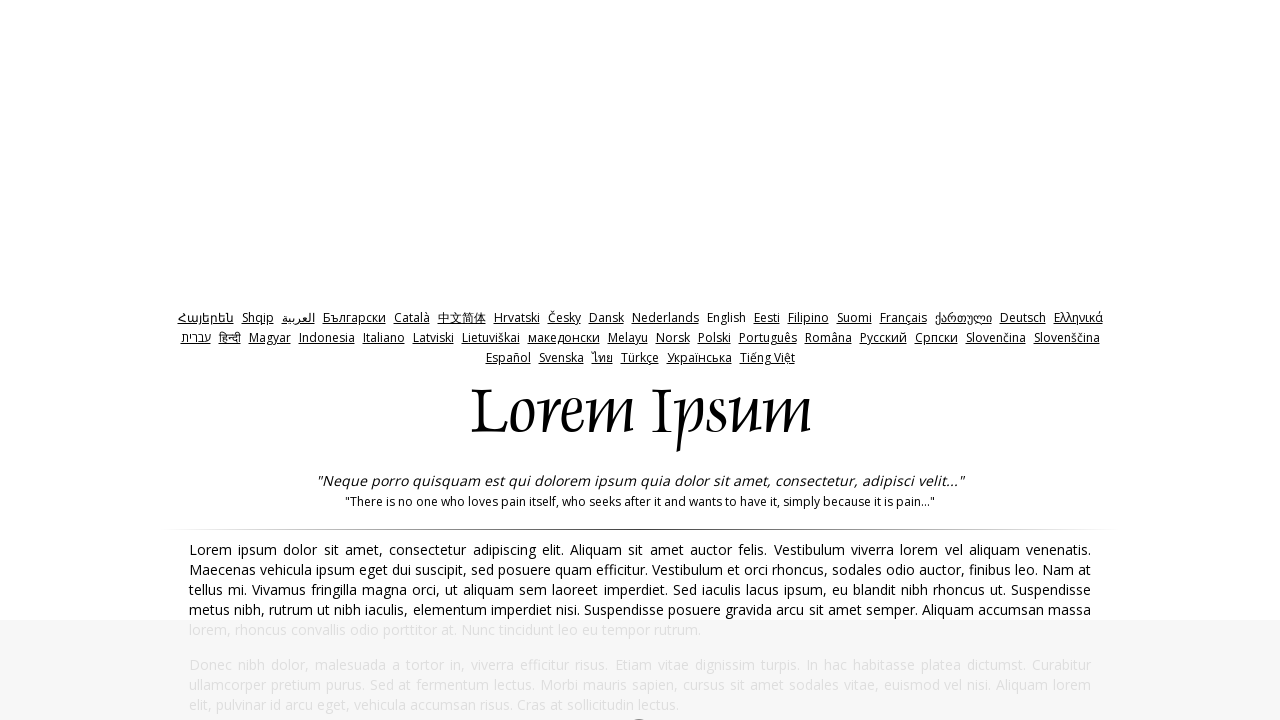

Lorem Ipsum paragraphs loaded for iteration 5
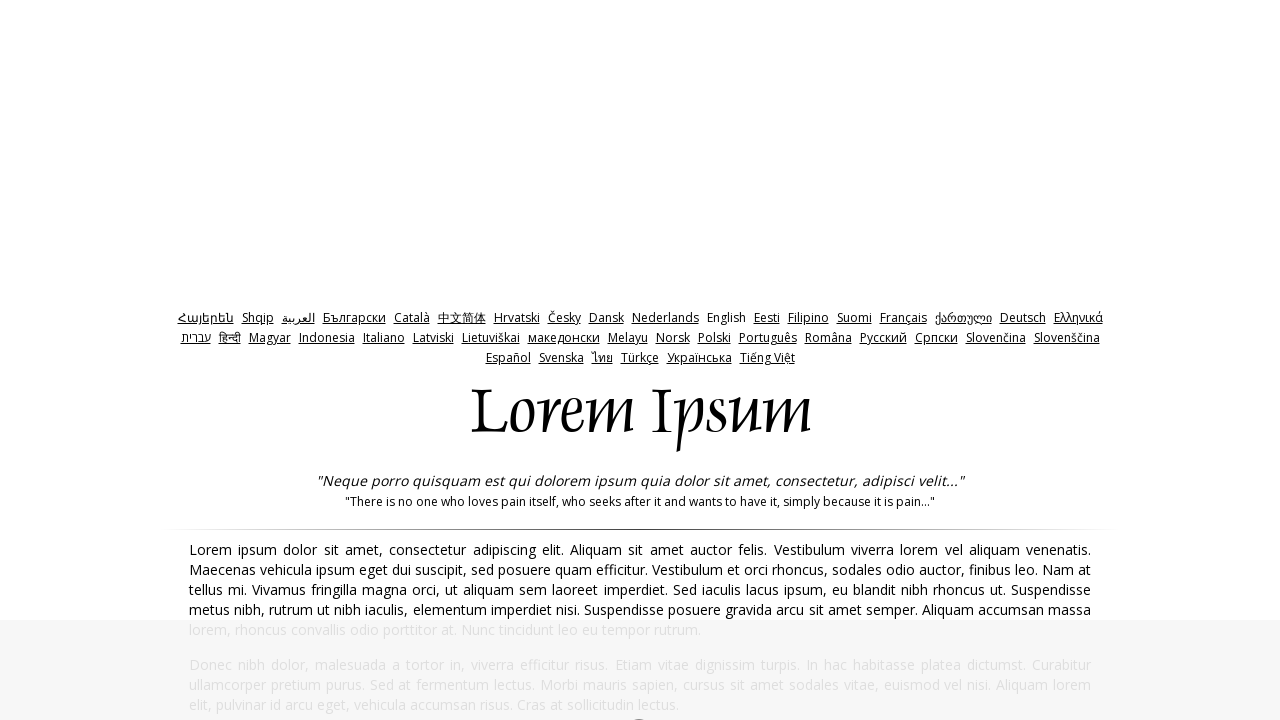

Counted 4 paragraphs containing 'lorem' in iteration 5
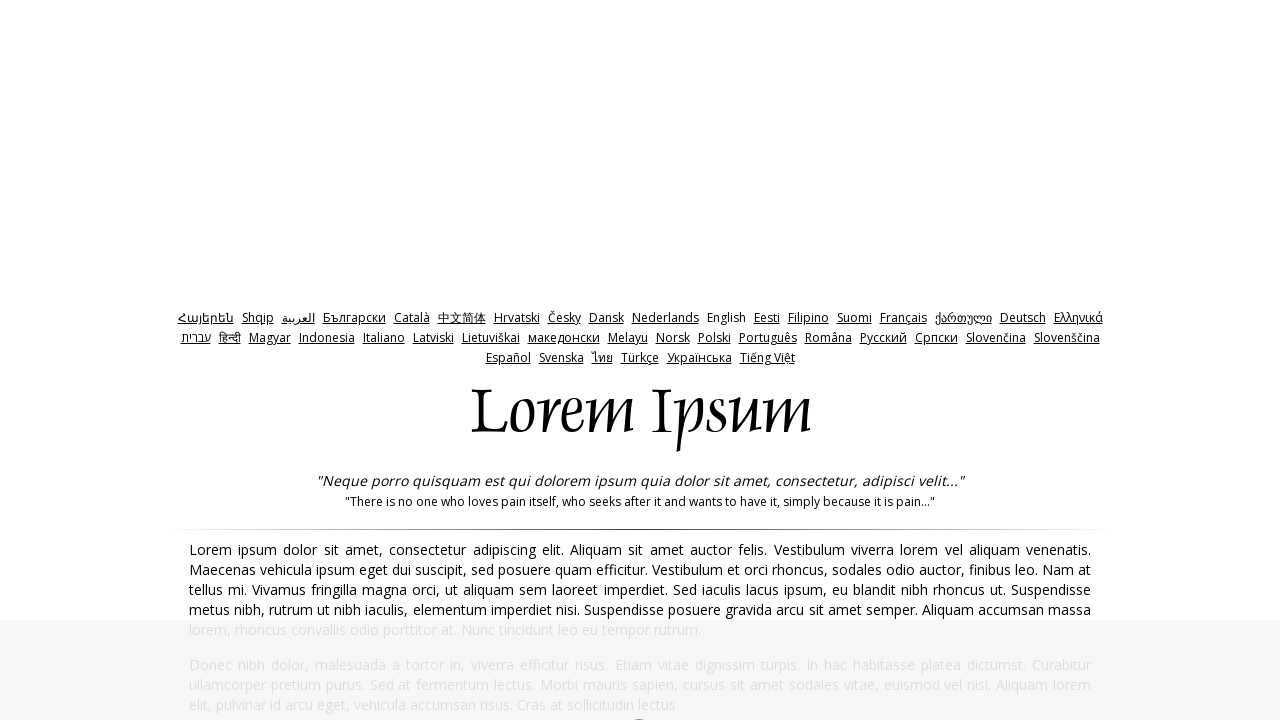

Navigated back from iteration 5, running average count: 3
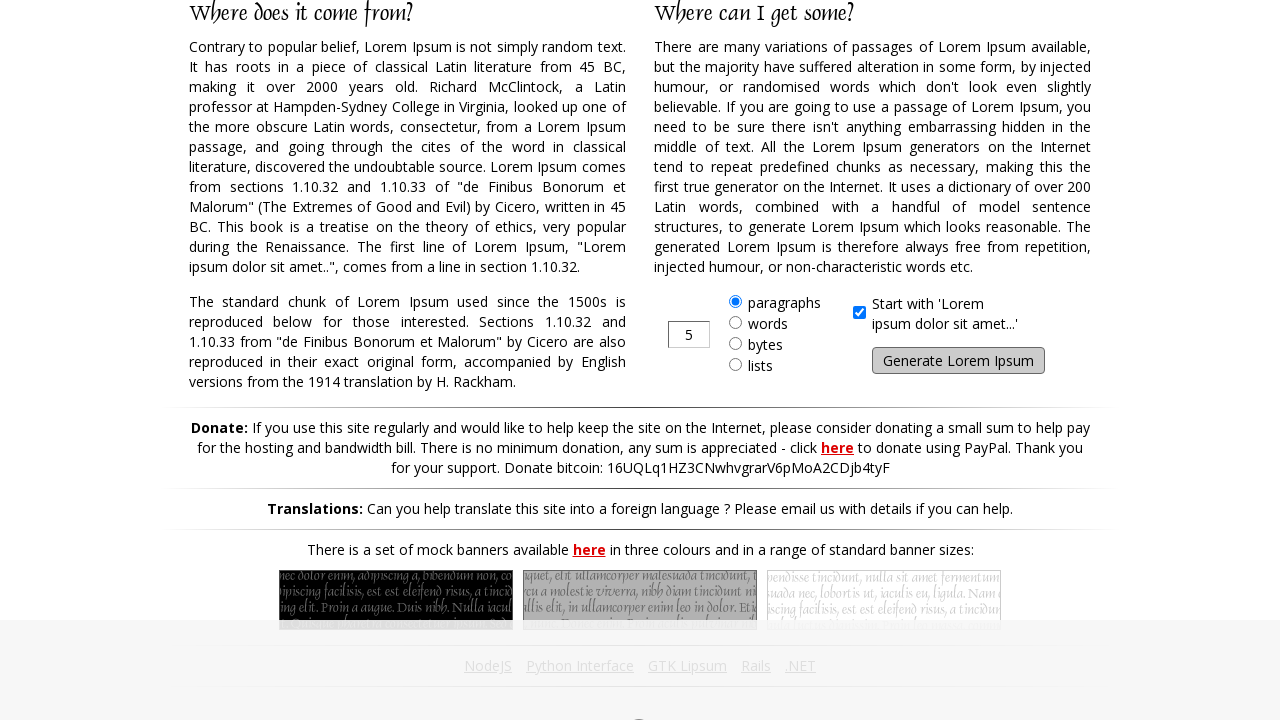

Clicked generate button for iteration 6 at (958, 361) on xpath=//input[@id='generate']
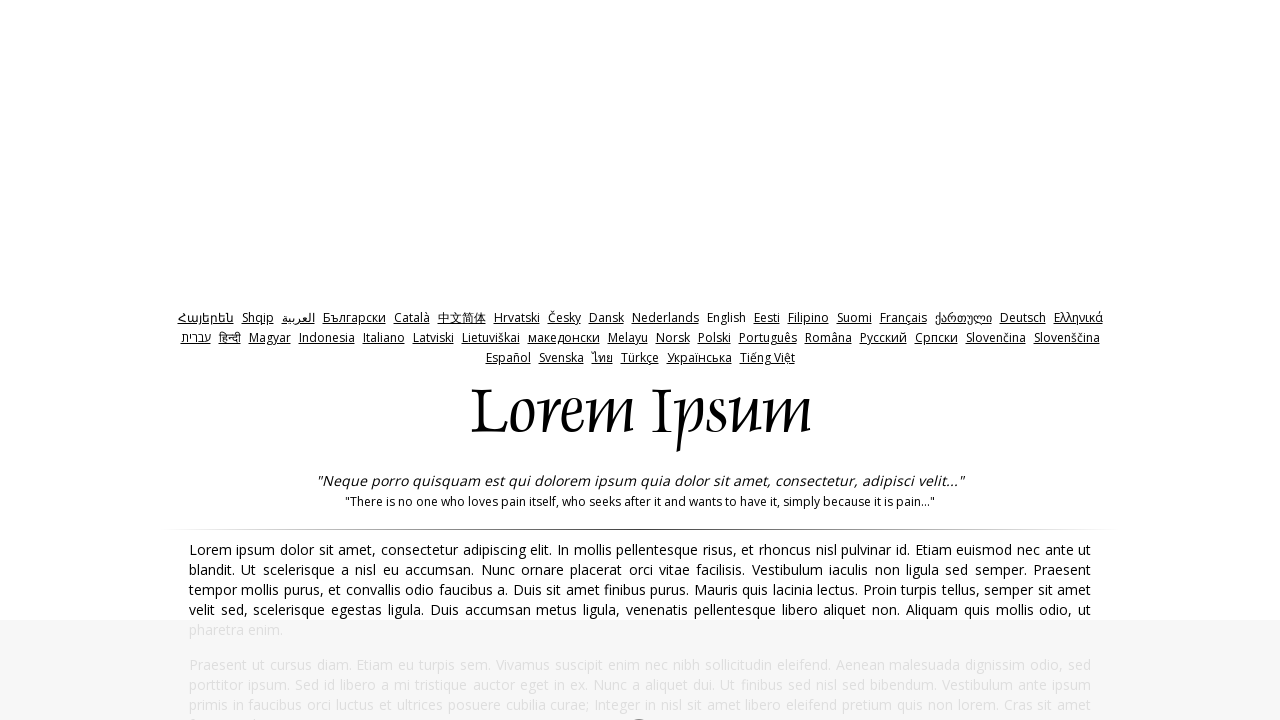

Page load completed for iteration 6
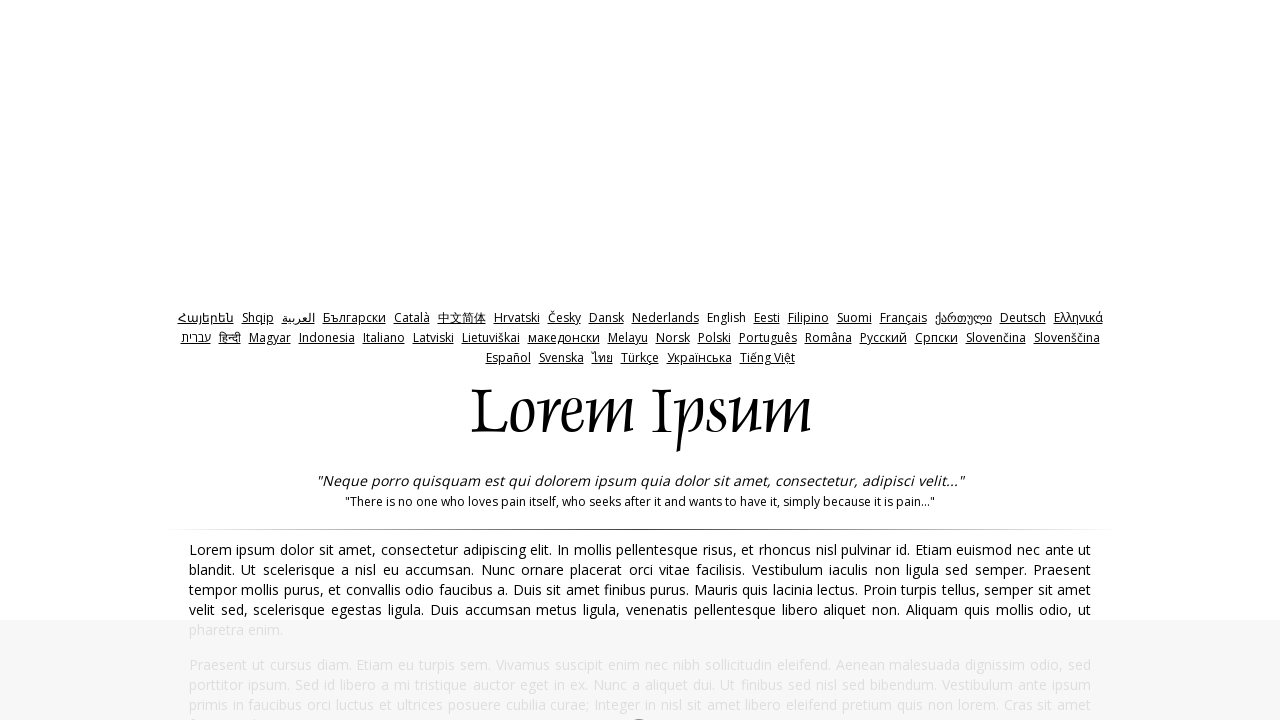

Lorem Ipsum paragraphs loaded for iteration 6
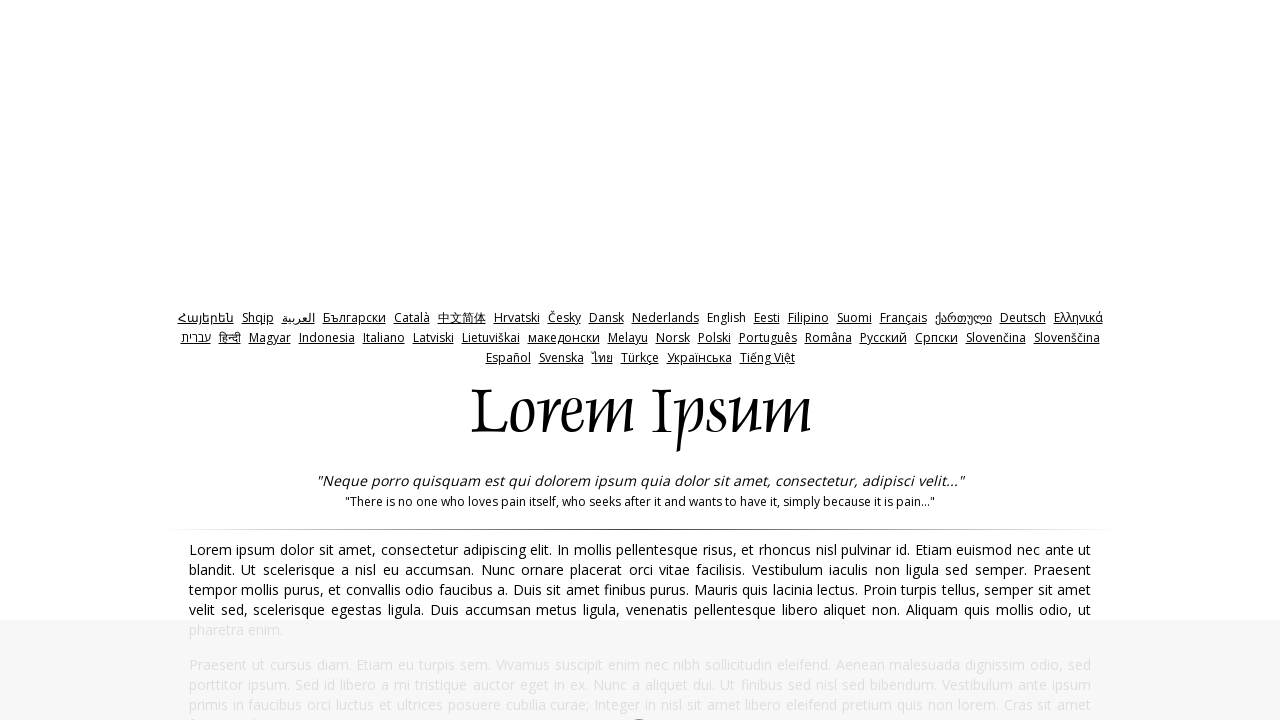

Counted 3 paragraphs containing 'lorem' in iteration 6
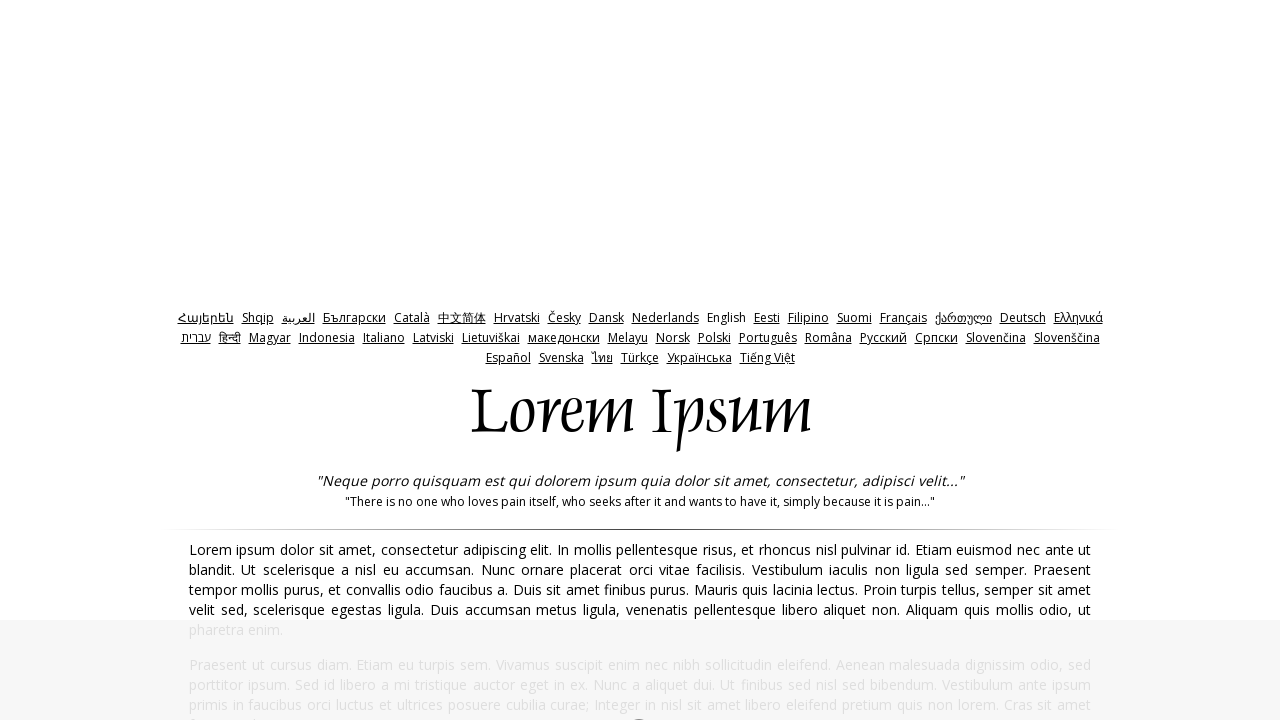

Navigated back from iteration 6, running average count: 3
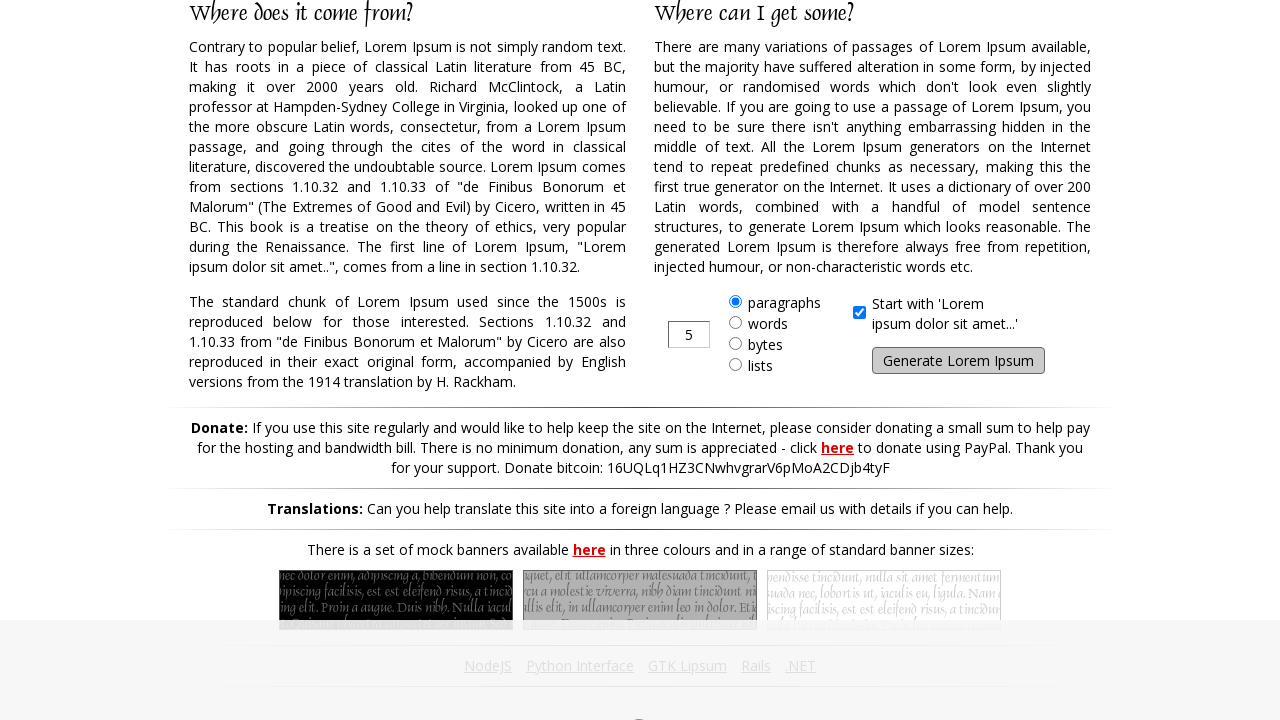

Clicked generate button for iteration 7 at (958, 361) on xpath=//input[@id='generate']
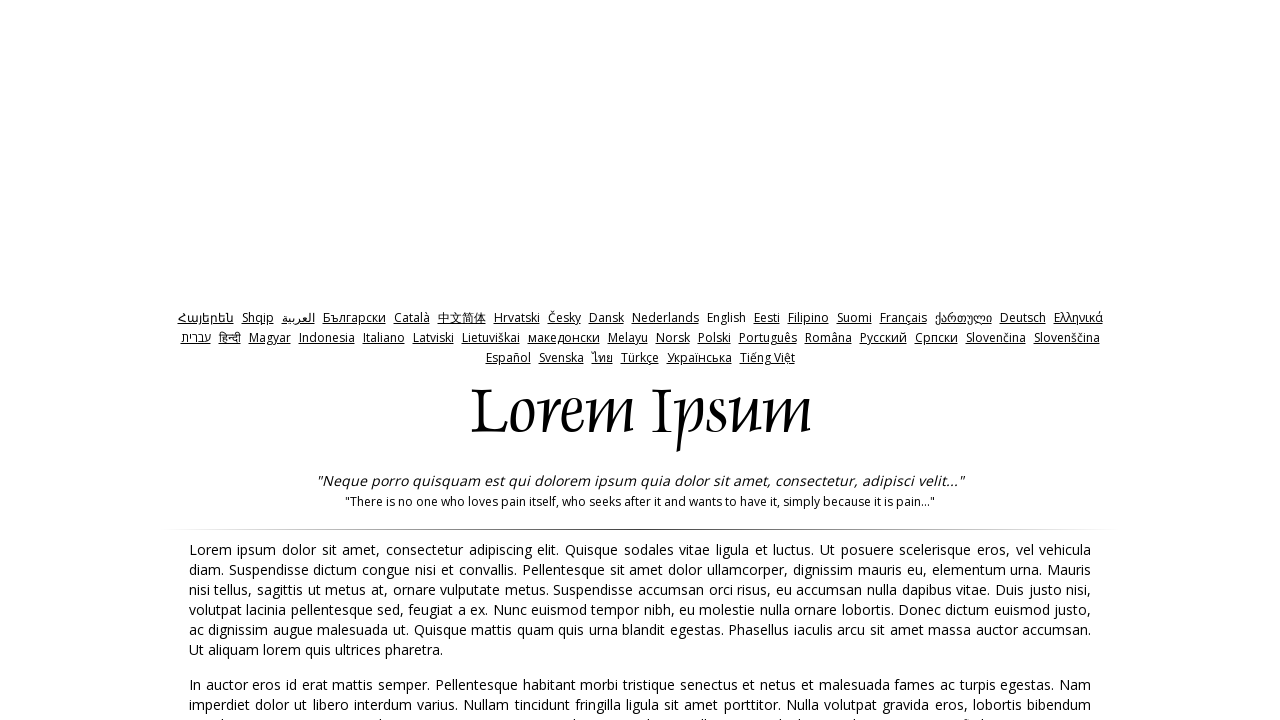

Page load completed for iteration 7
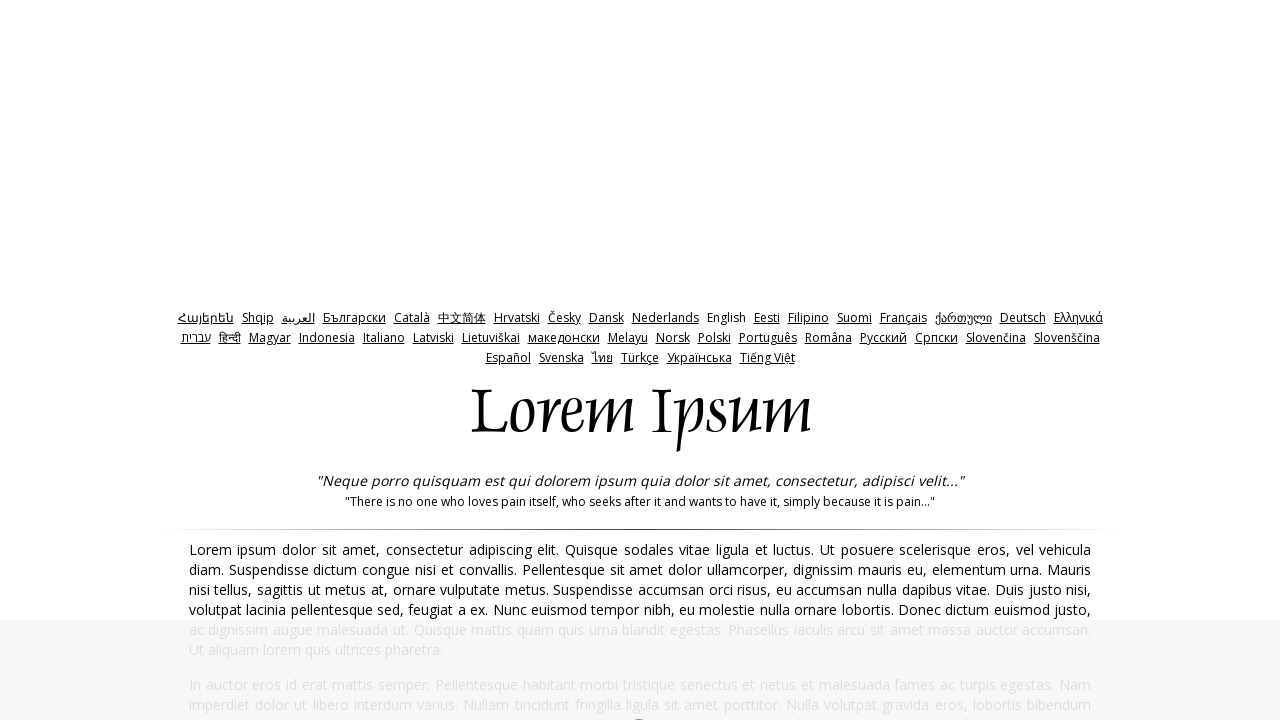

Lorem Ipsum paragraphs loaded for iteration 7
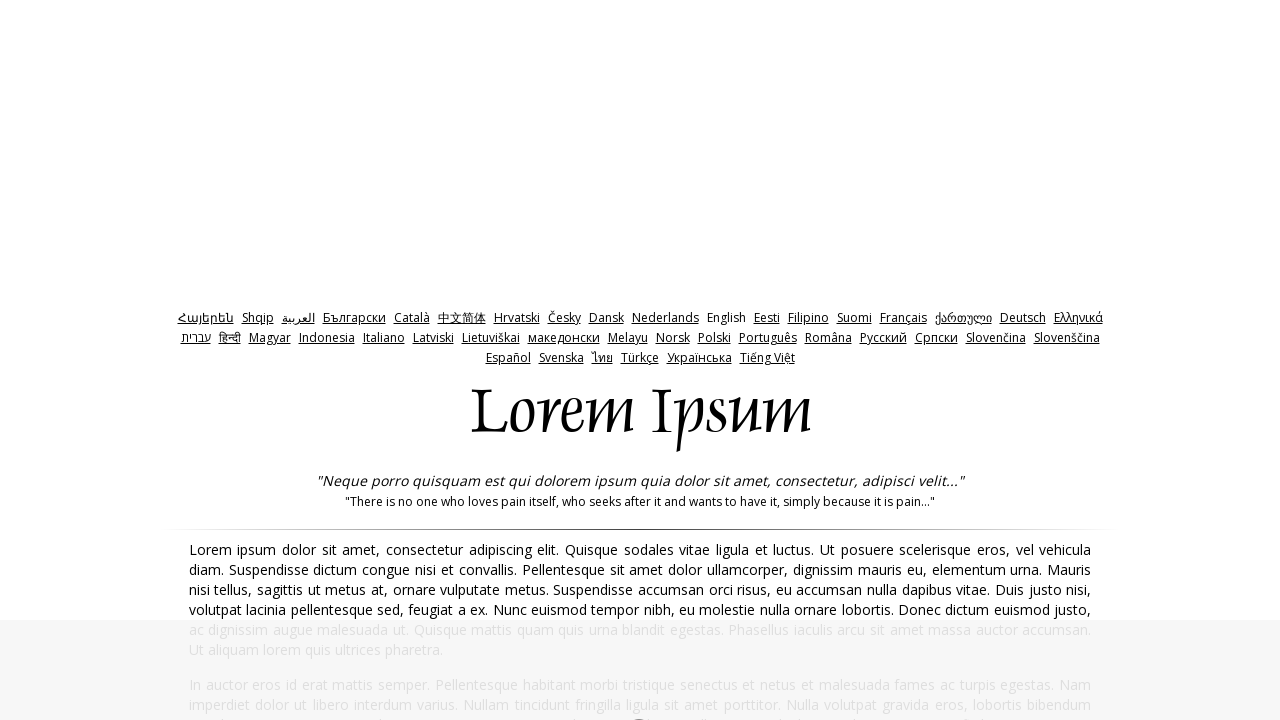

Counted 2 paragraphs containing 'lorem' in iteration 7
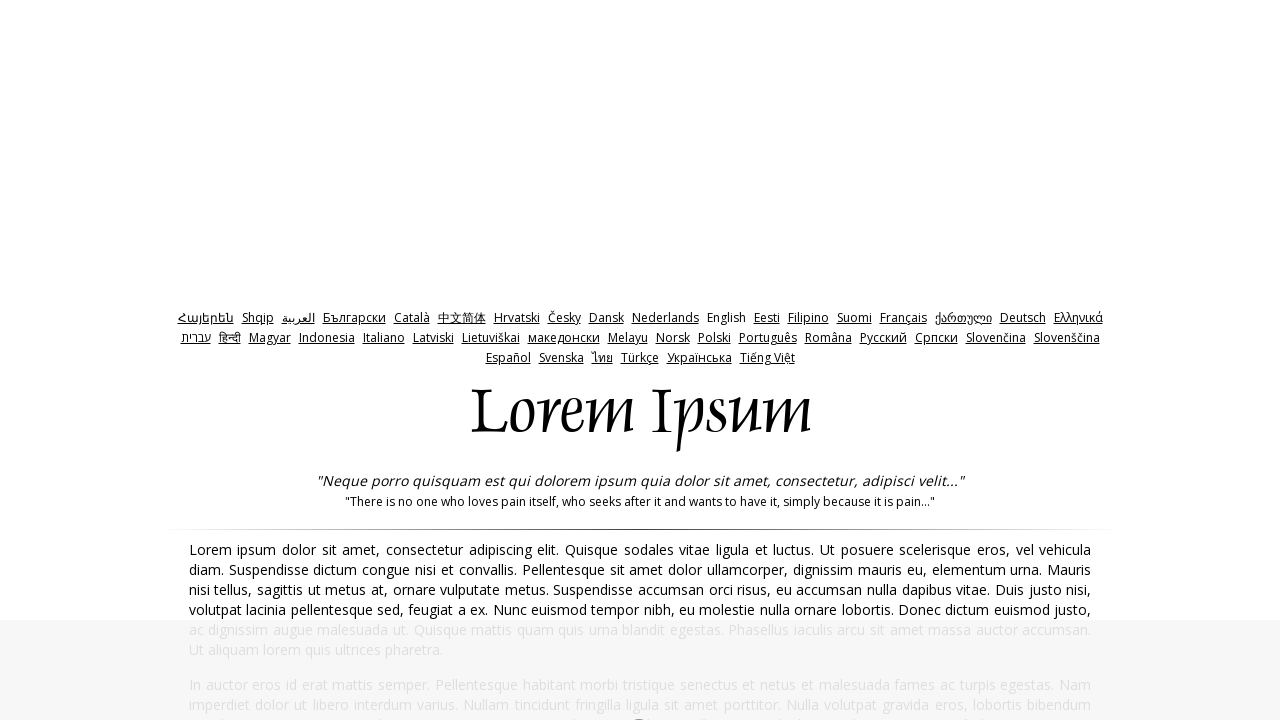

Navigated back from iteration 7, running average count: 2
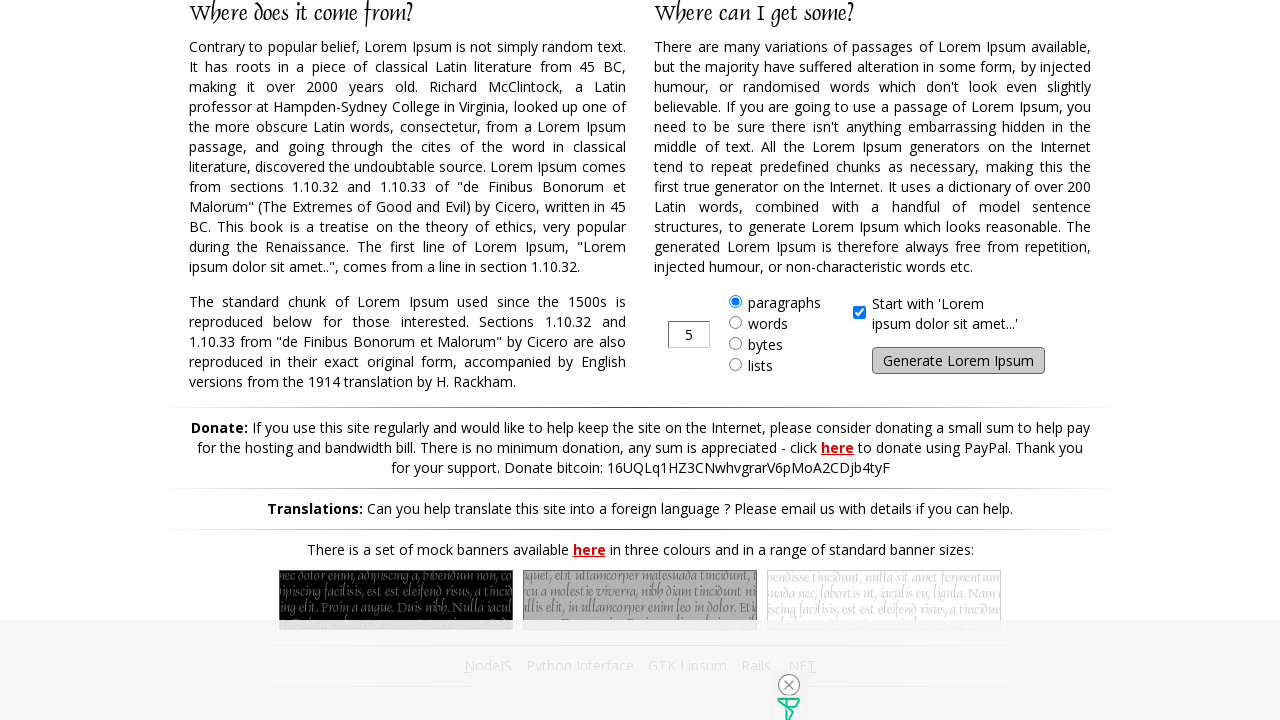

Clicked generate button for iteration 8 at (958, 361) on xpath=//input[@id='generate']
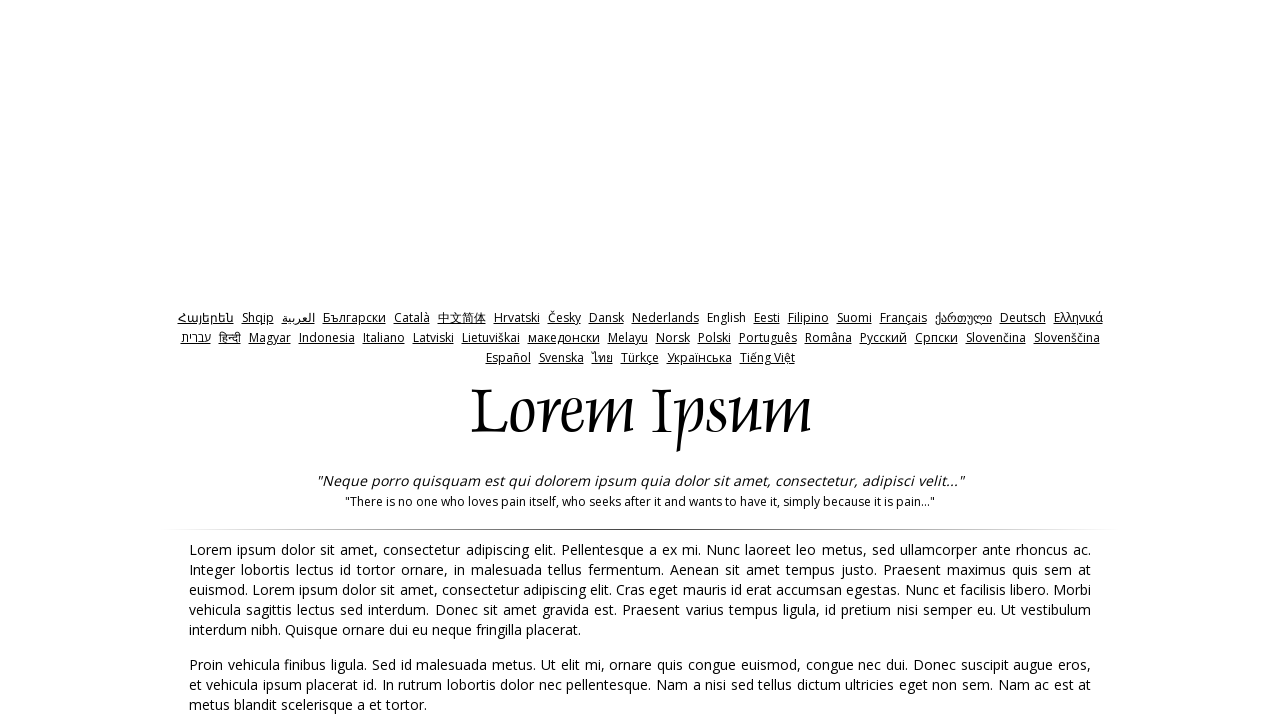

Page load completed for iteration 8
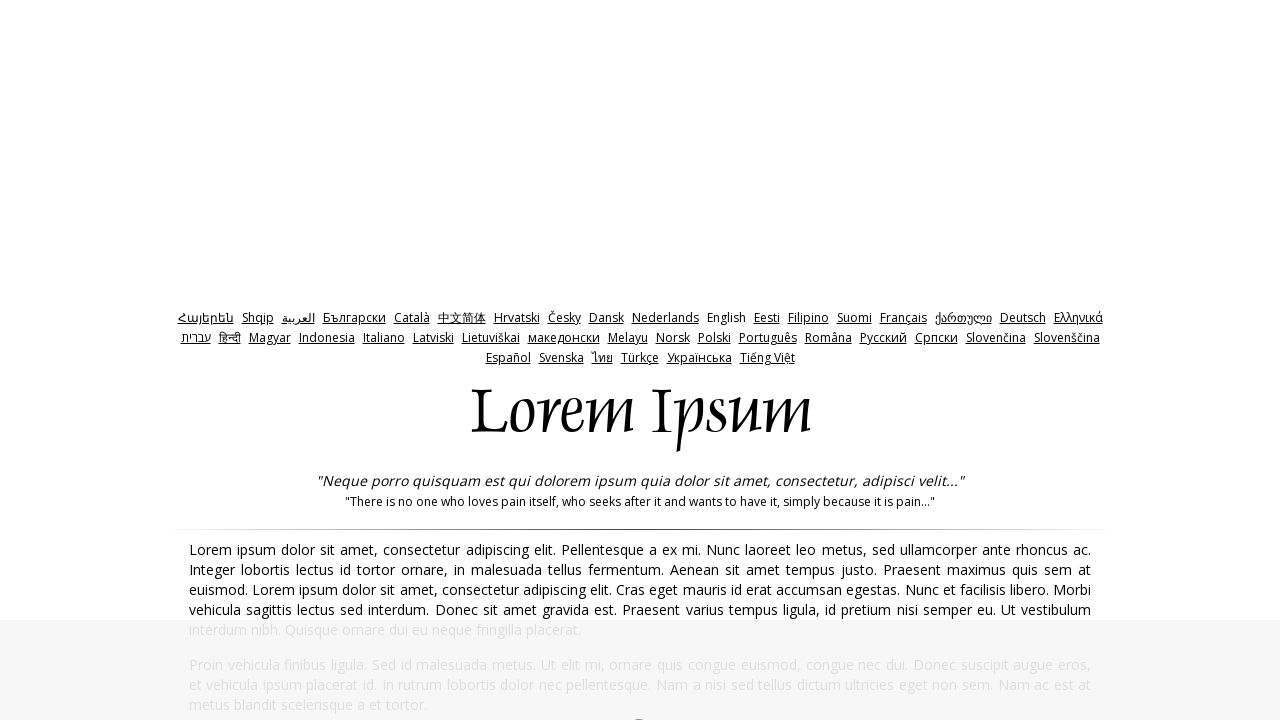

Lorem Ipsum paragraphs loaded for iteration 8
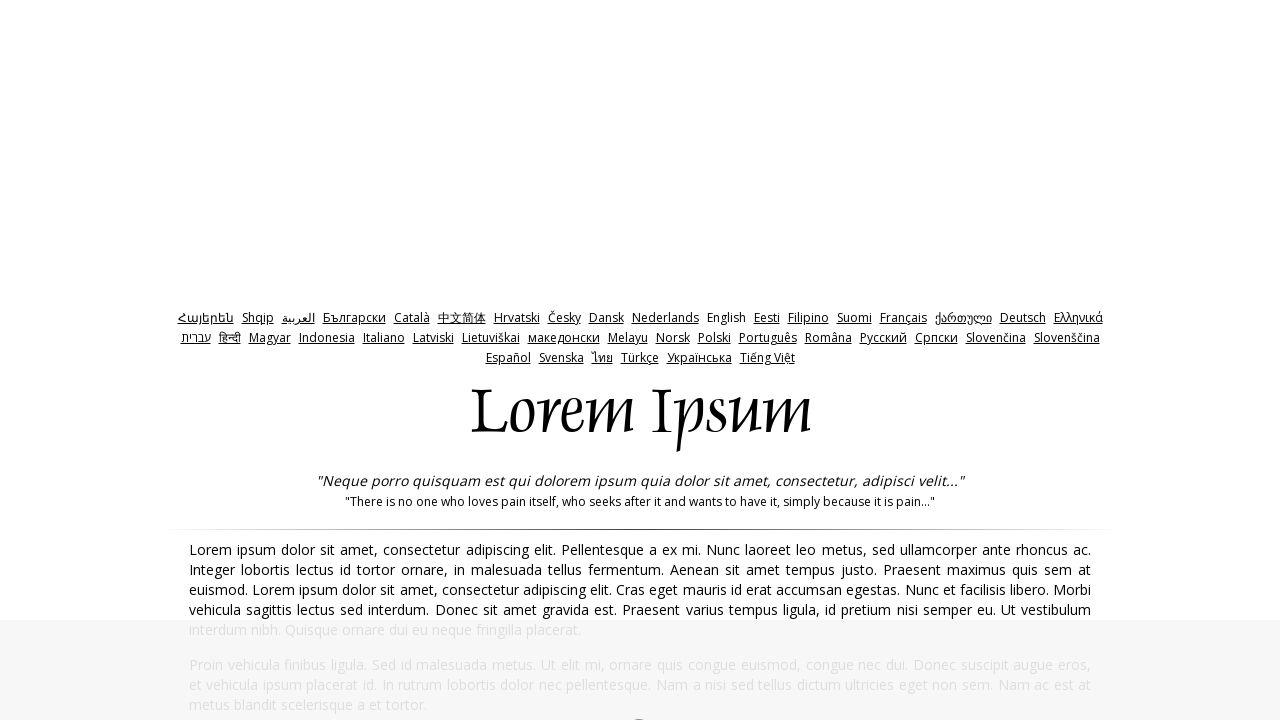

Counted 3 paragraphs containing 'lorem' in iteration 8
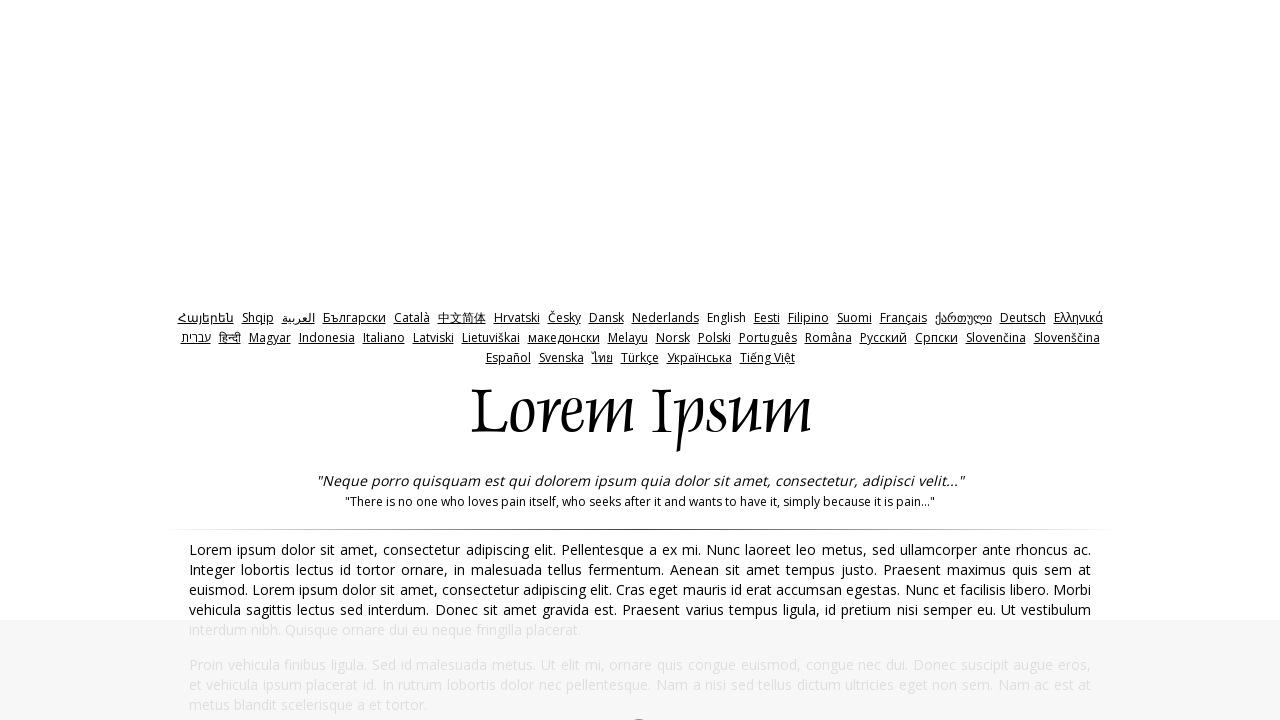

Navigated back from iteration 8, running average count: 2
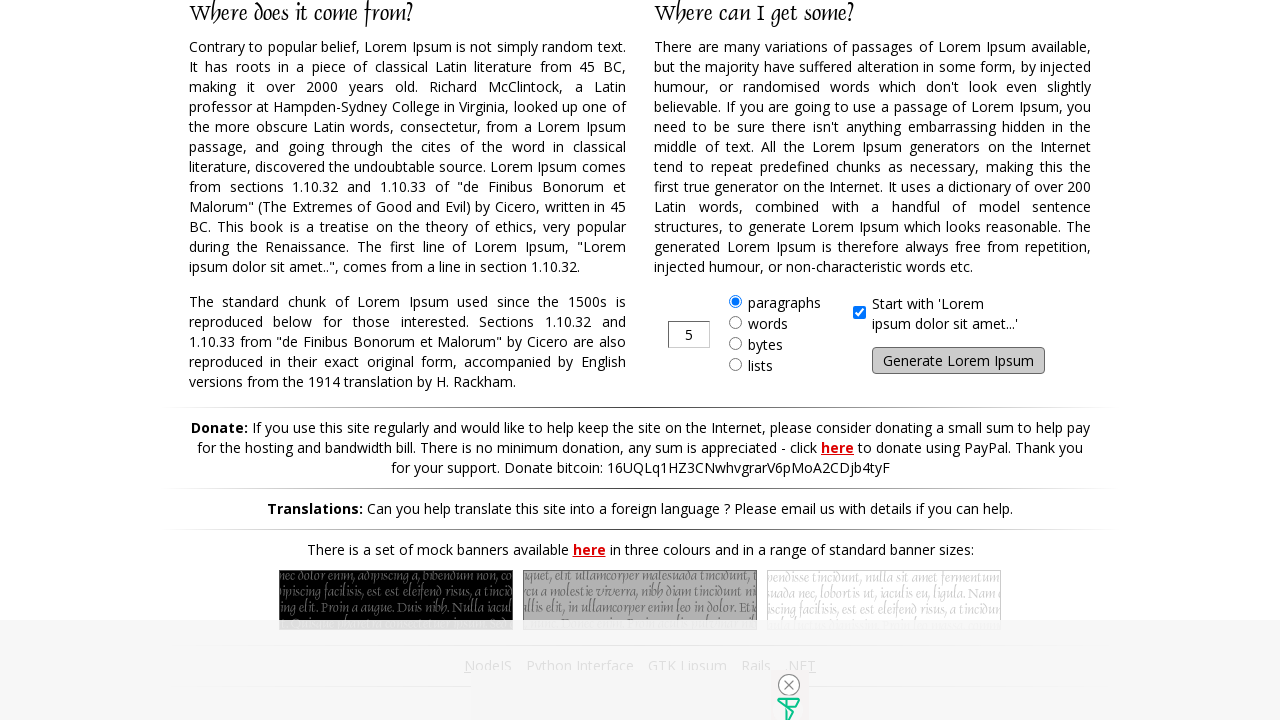

Clicked generate button for iteration 9 at (958, 361) on xpath=//input[@id='generate']
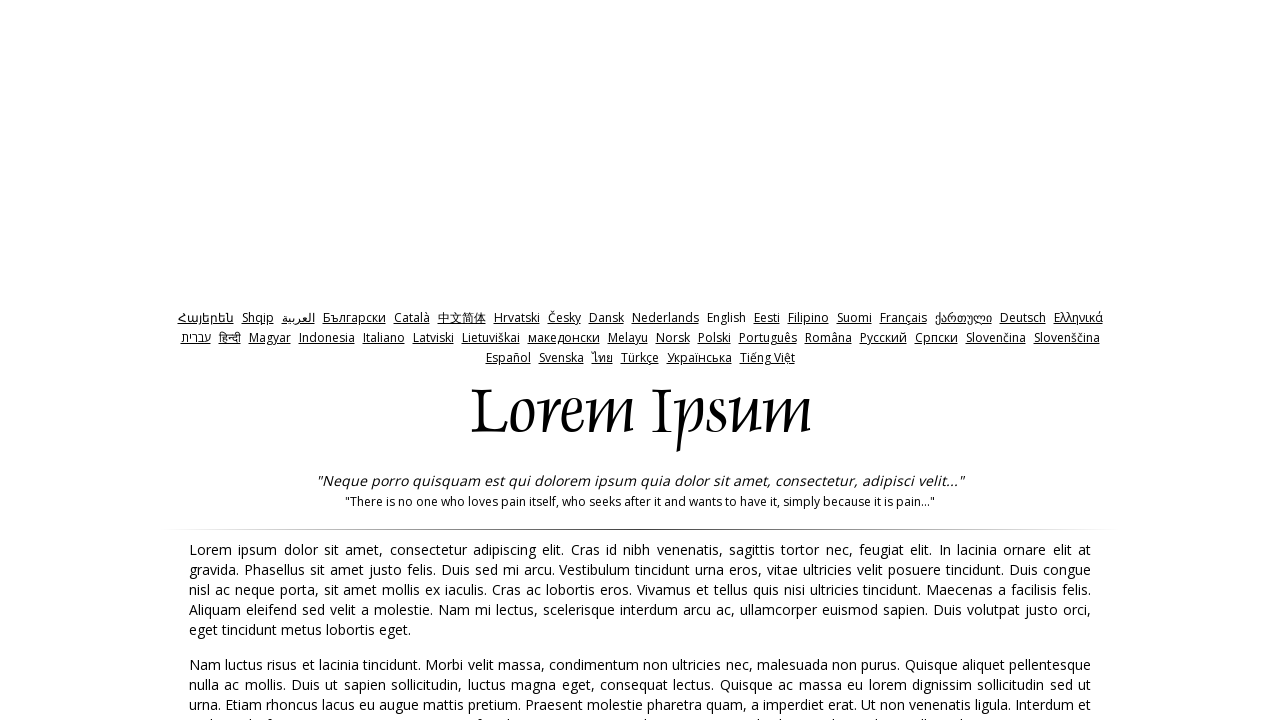

Page load completed for iteration 9
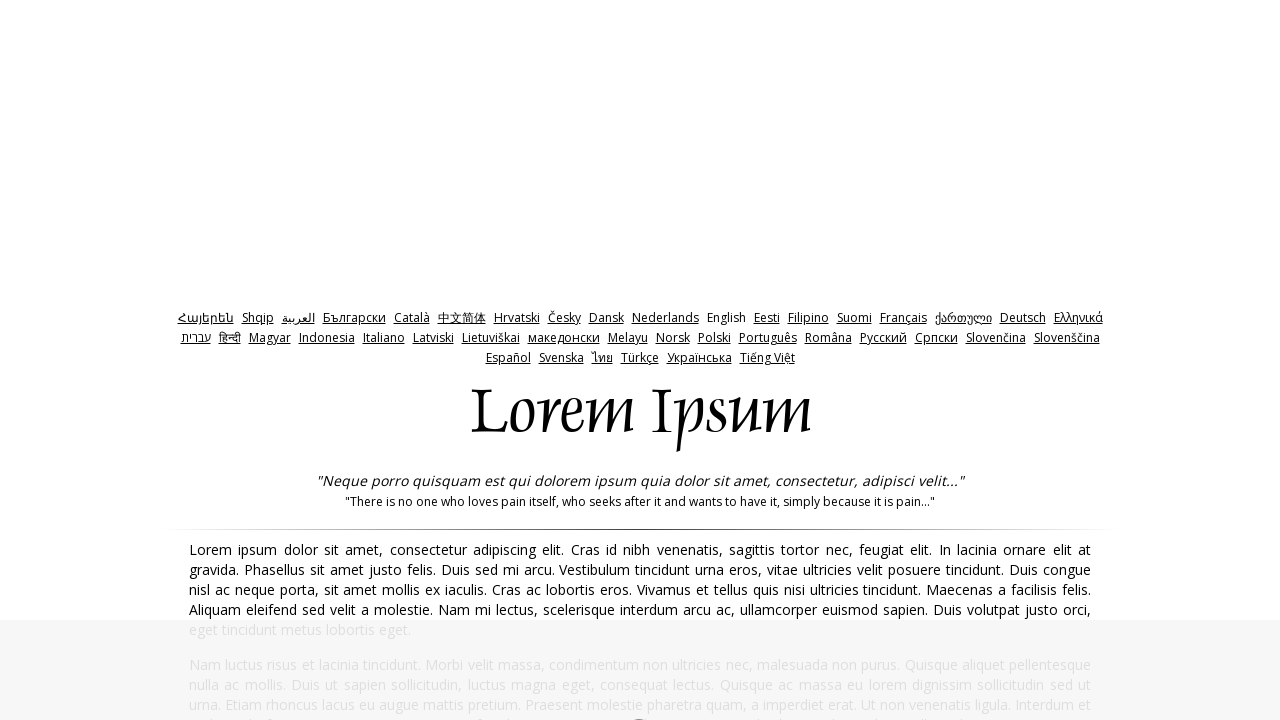

Lorem Ipsum paragraphs loaded for iteration 9
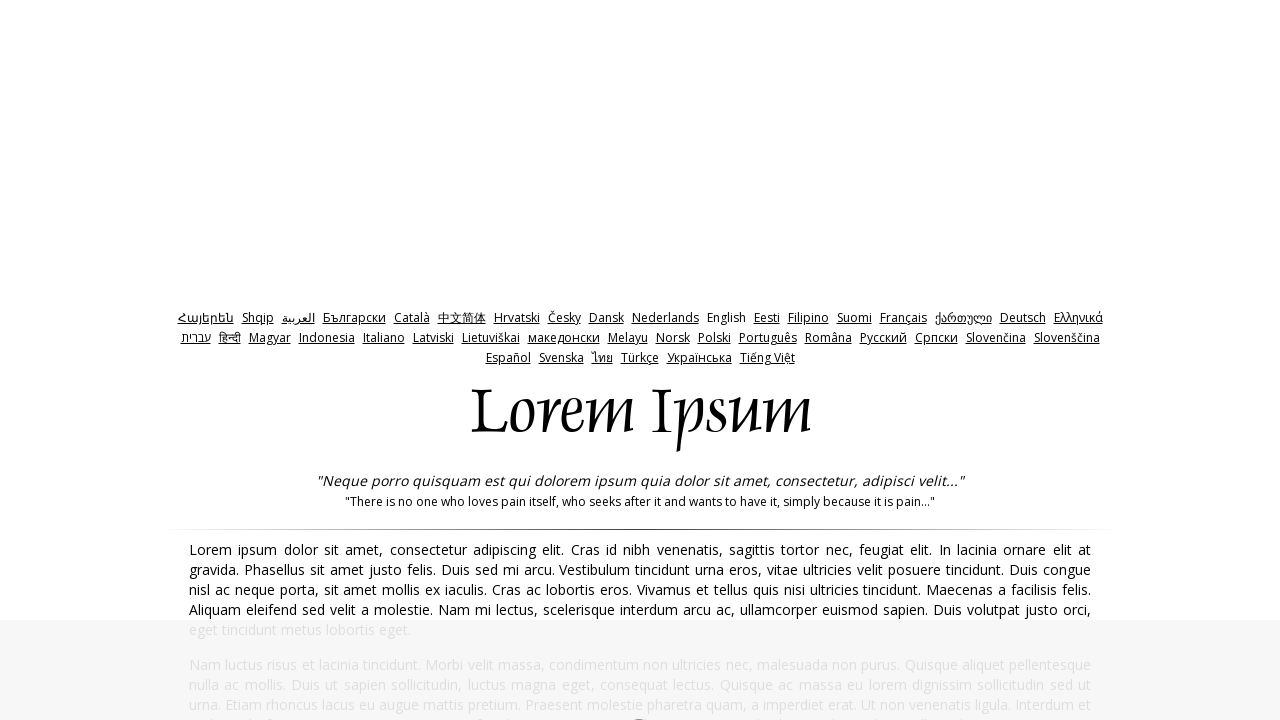

Counted 5 paragraphs containing 'lorem' in iteration 9
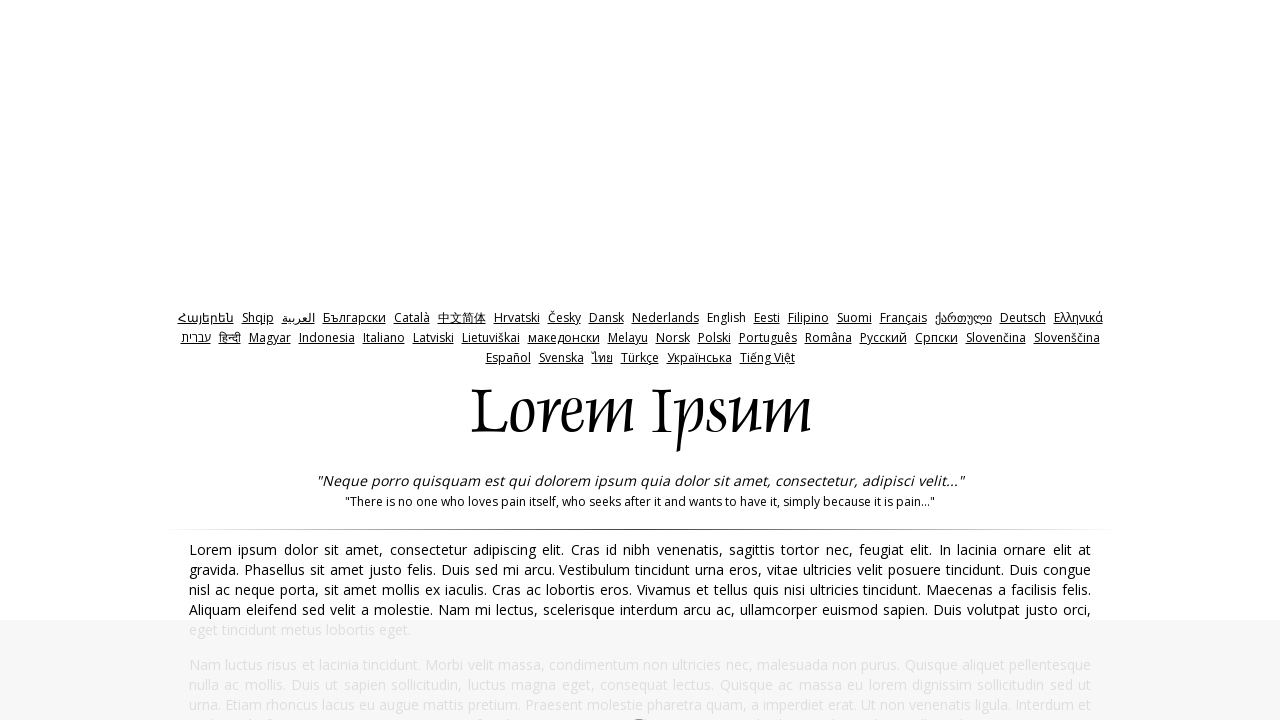

Navigated back from iteration 9, running average count: 3
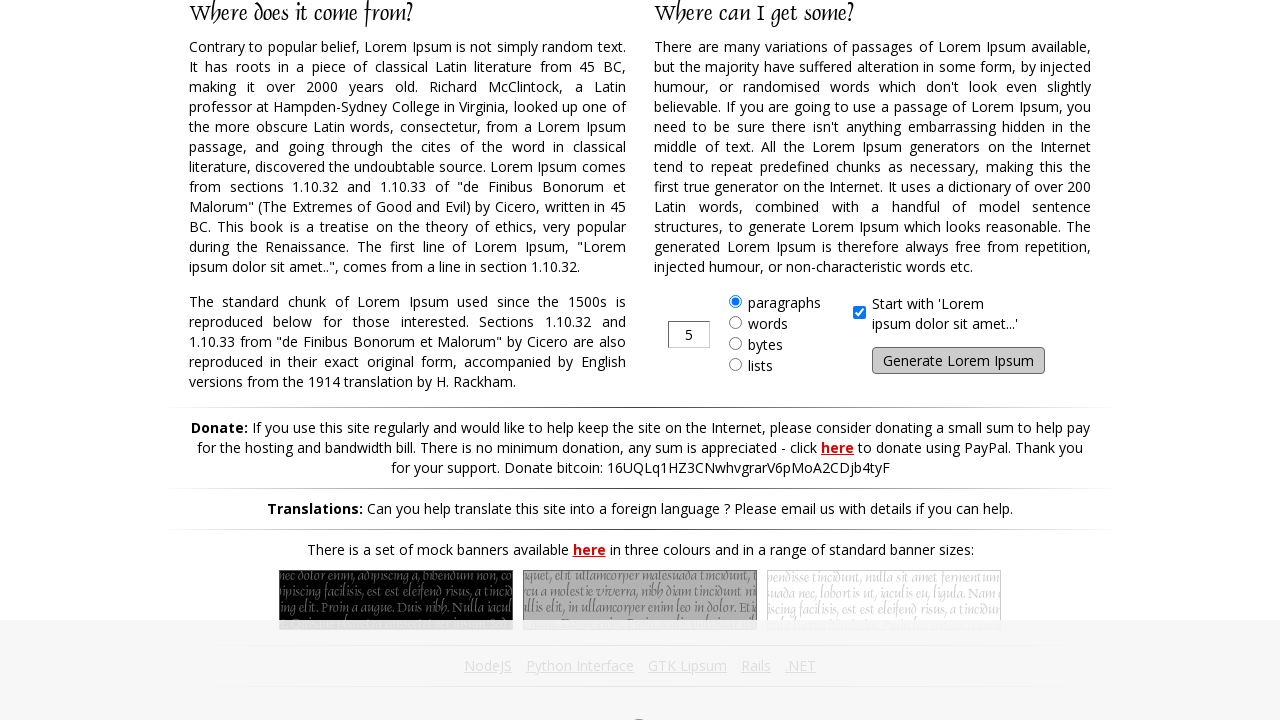

Clicked generate button for iteration 10 at (958, 361) on xpath=//input[@id='generate']
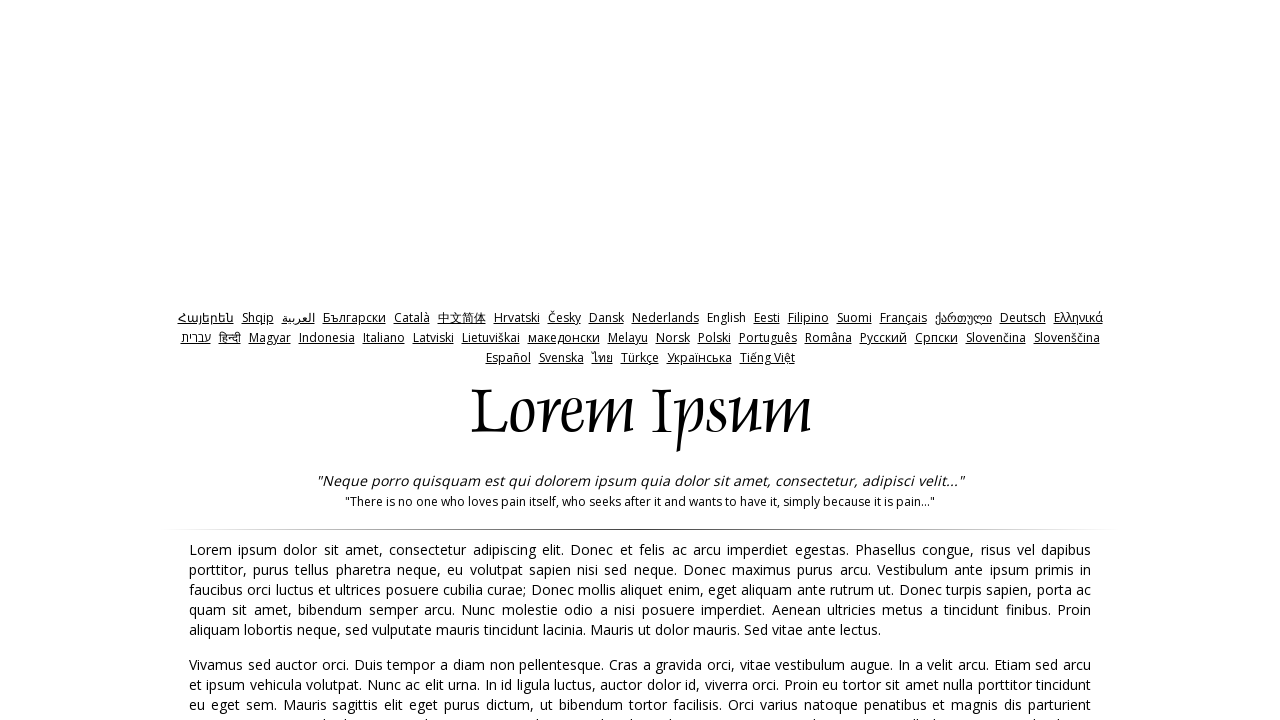

Page load completed for iteration 10
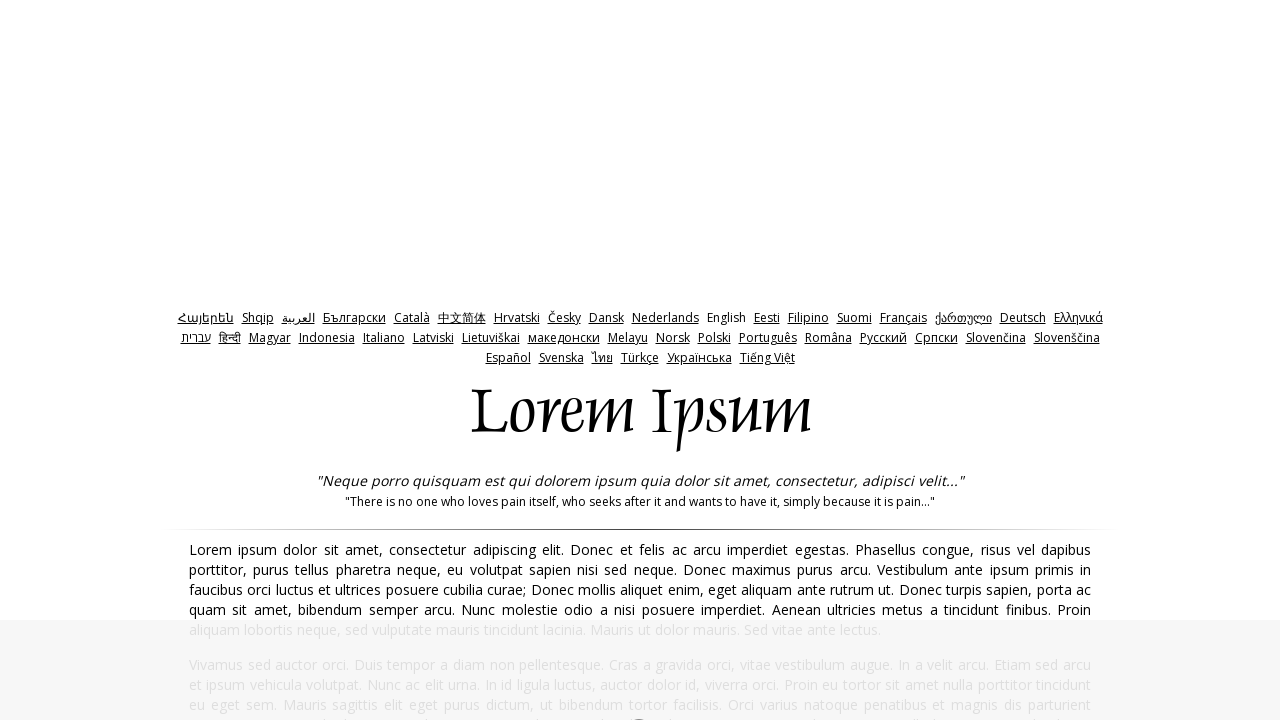

Lorem Ipsum paragraphs loaded for iteration 10
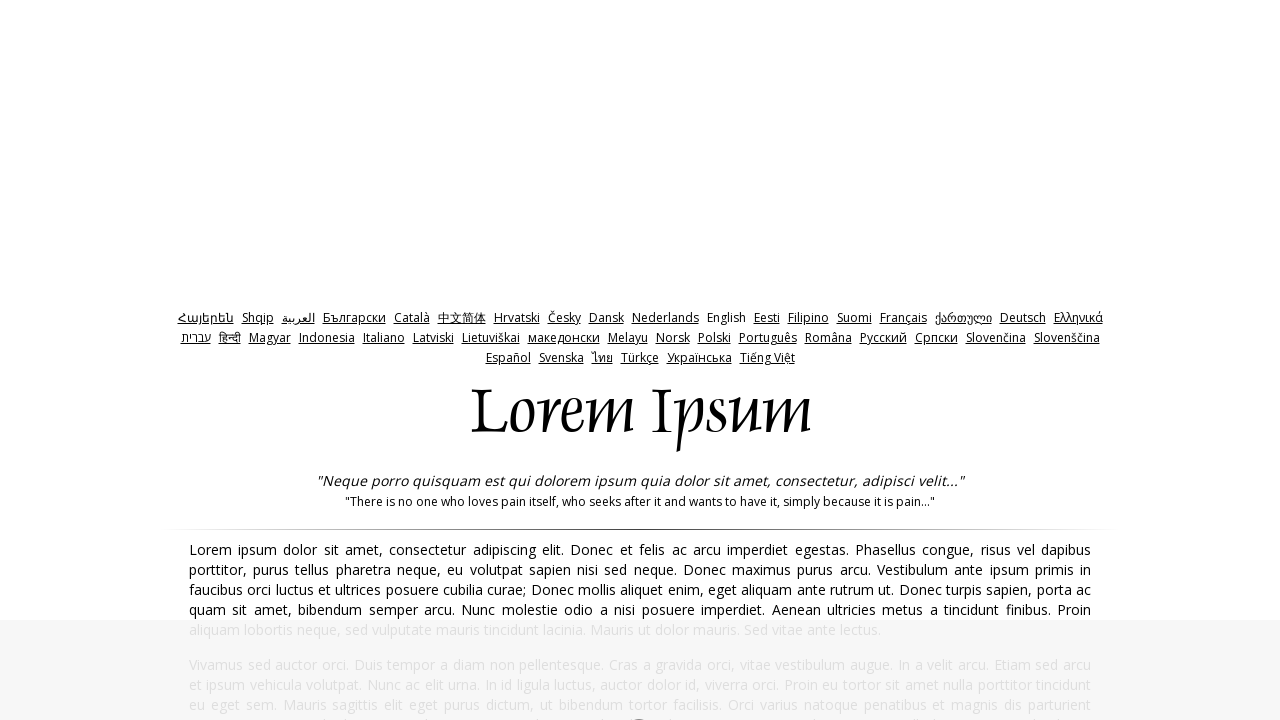

Counted 1 paragraphs containing 'lorem' in iteration 10
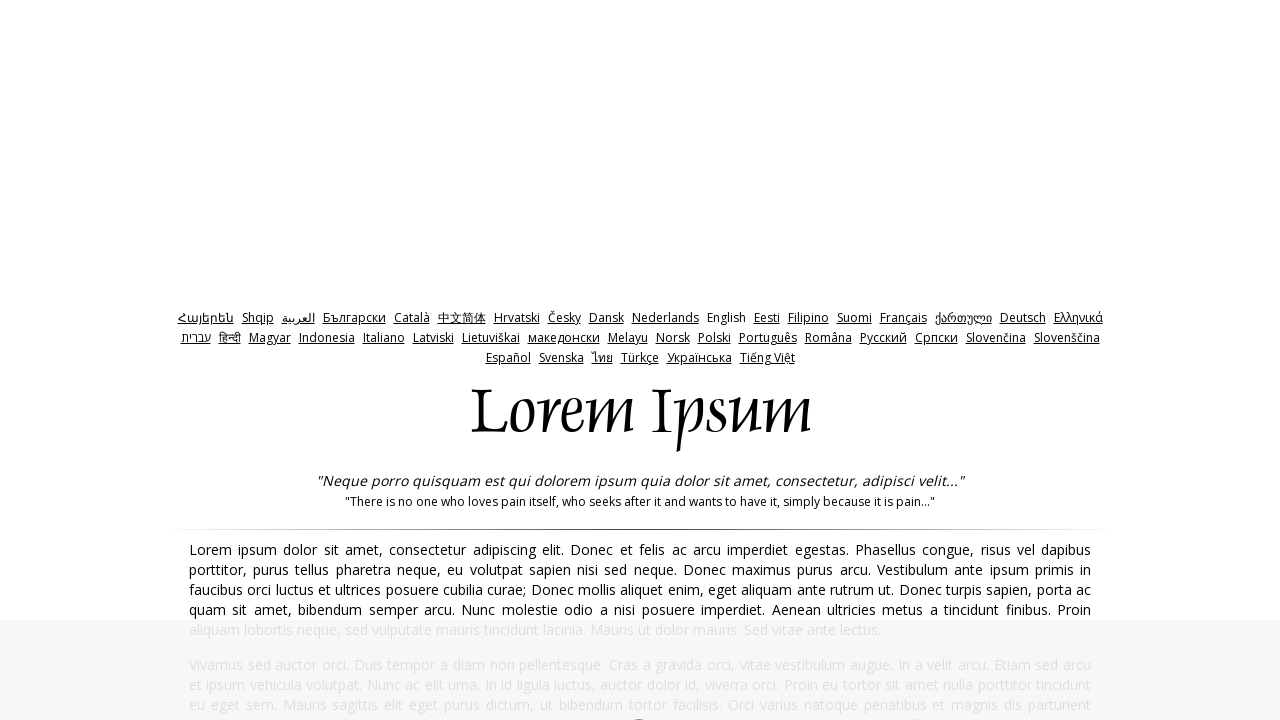

Navigated back from iteration 10, running average count: 2
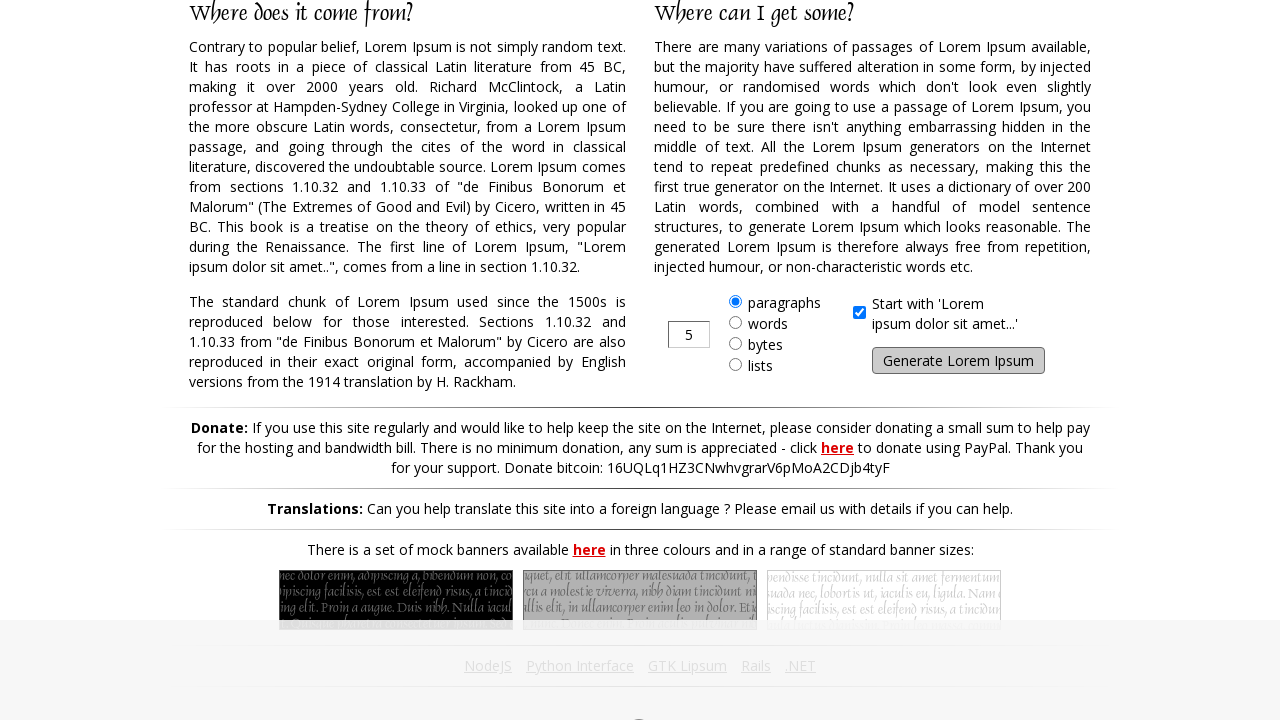

Verified average paragraph count 2 is at least 2
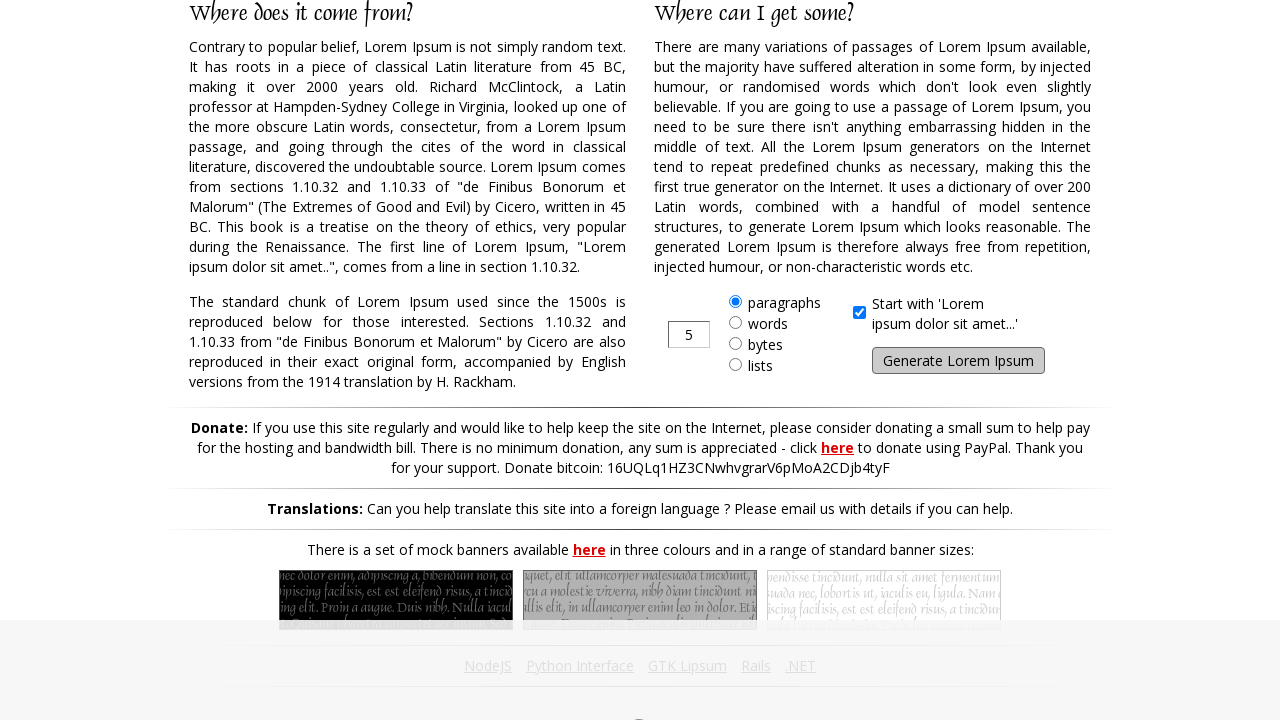

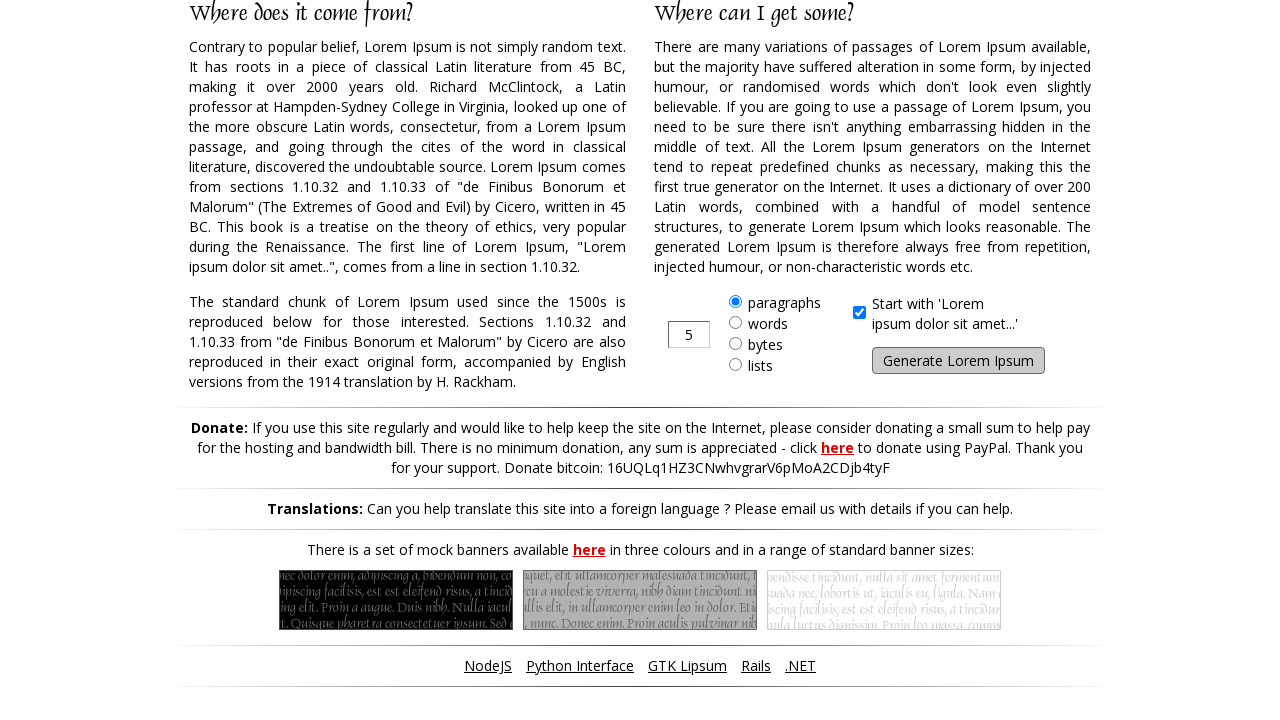